Tests all header navigation links on the American Society of Hematology website by clicking each link and verifying navigation to the correct page. Tests include logo, Research, Education, Advocacy, Careers, Meetings, Publications, Awards, Newsroom, About ASH, ASH Foundation, and Log In links.

Starting URL: https://www.hematology.org/

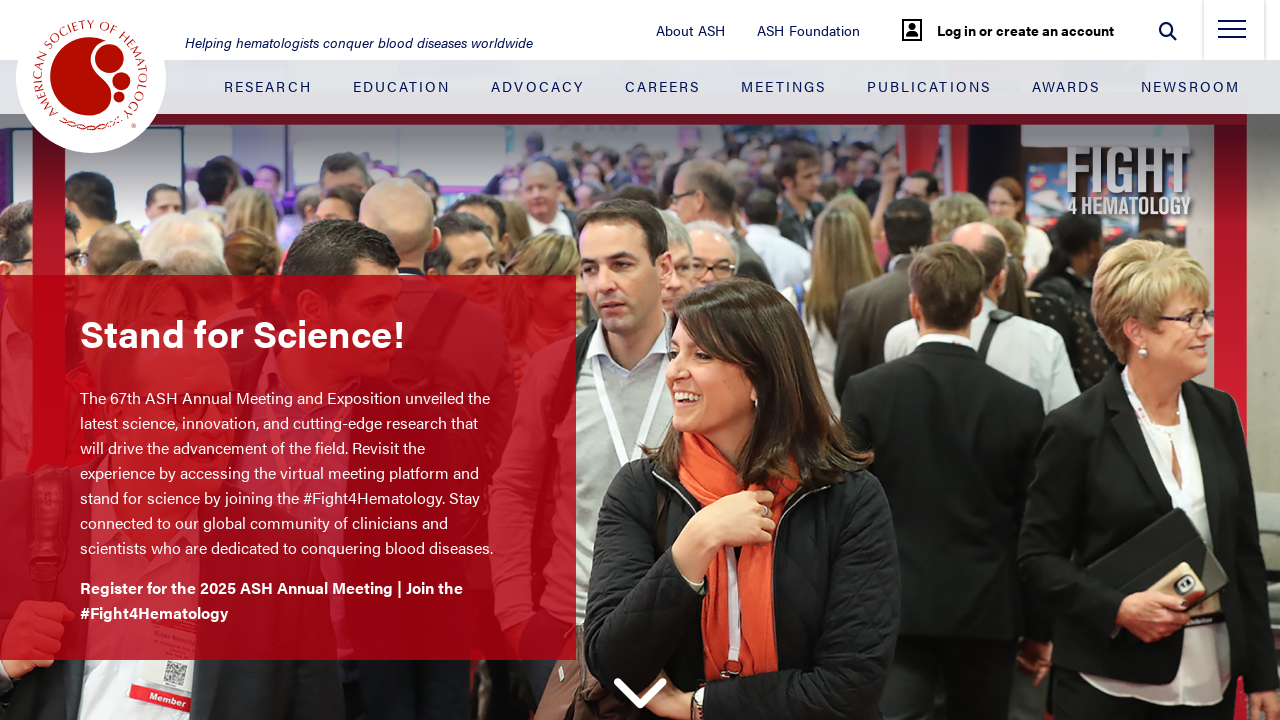

Set viewport size to 1400x1214
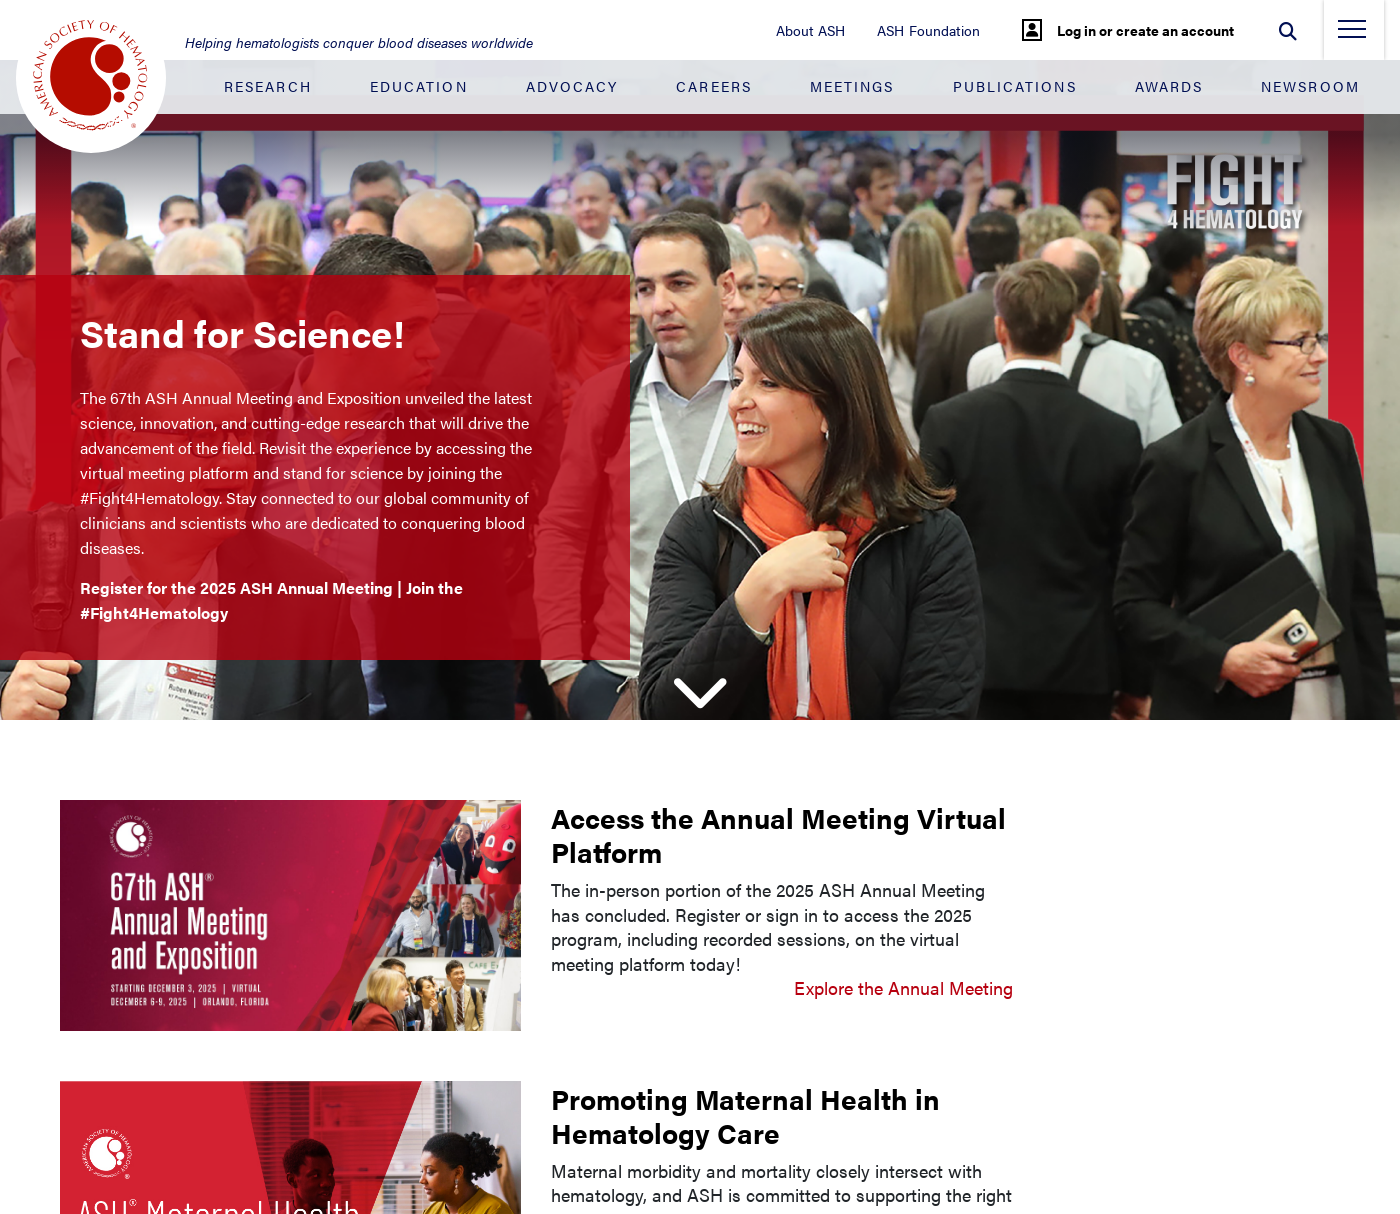

Clicked ASH logo link at (91, 78) on .logo
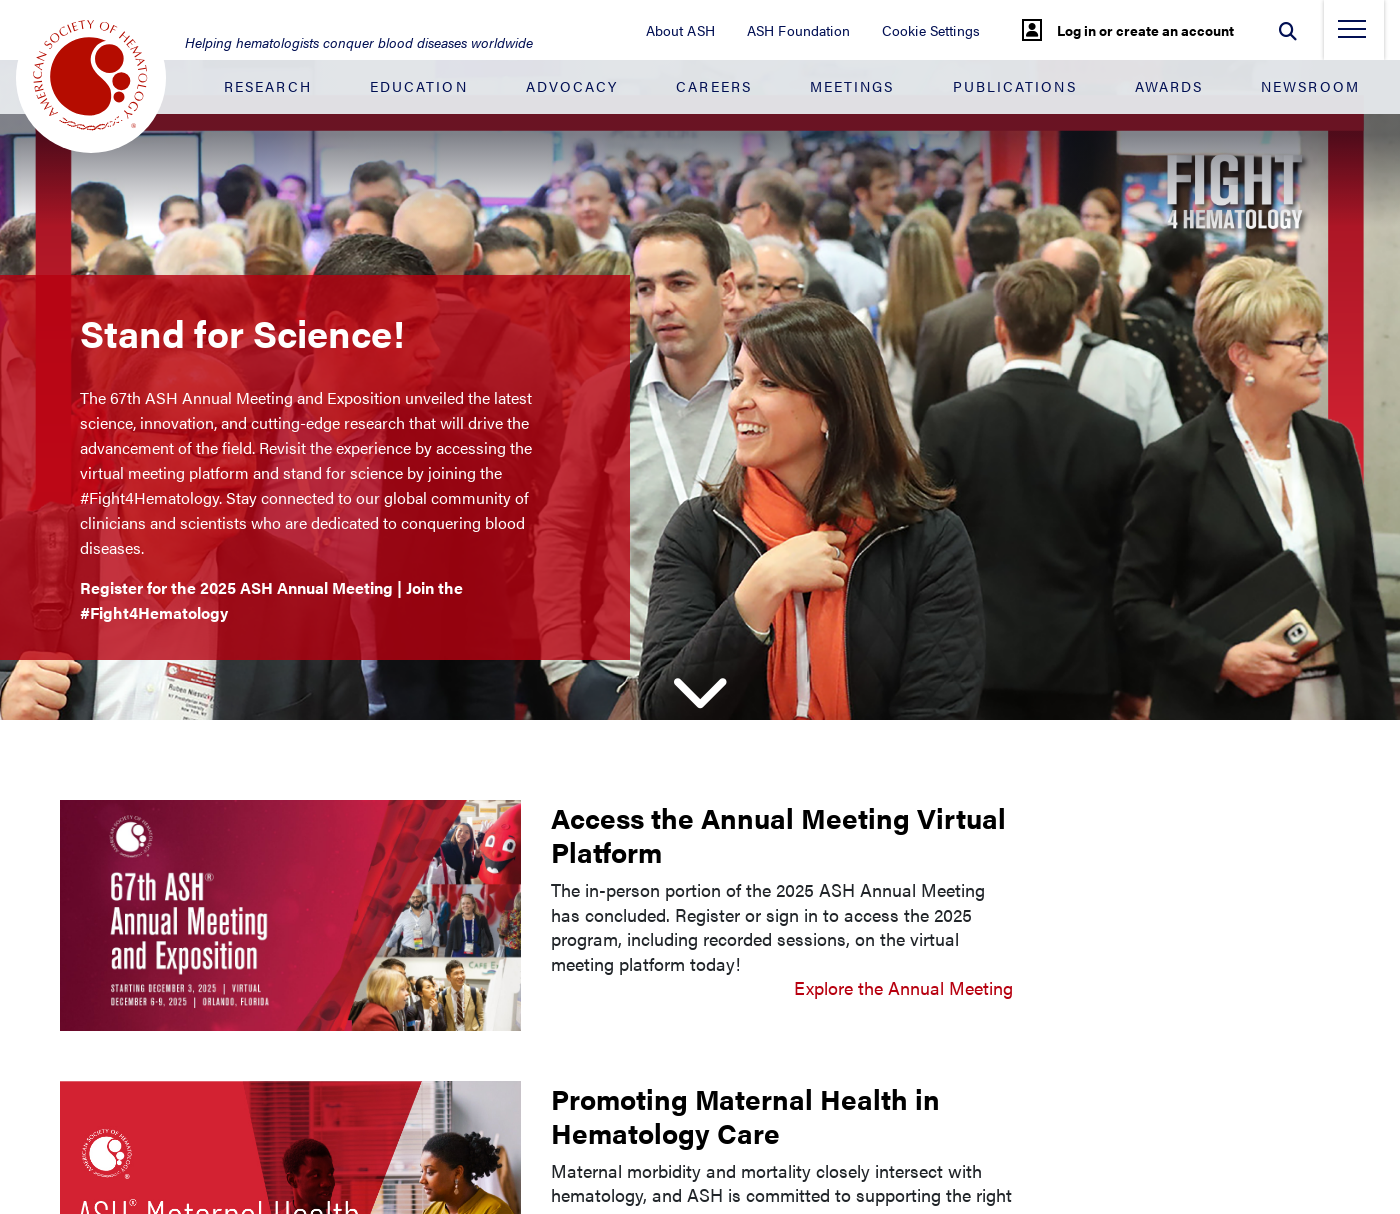

Verified navigation to home page after logo click
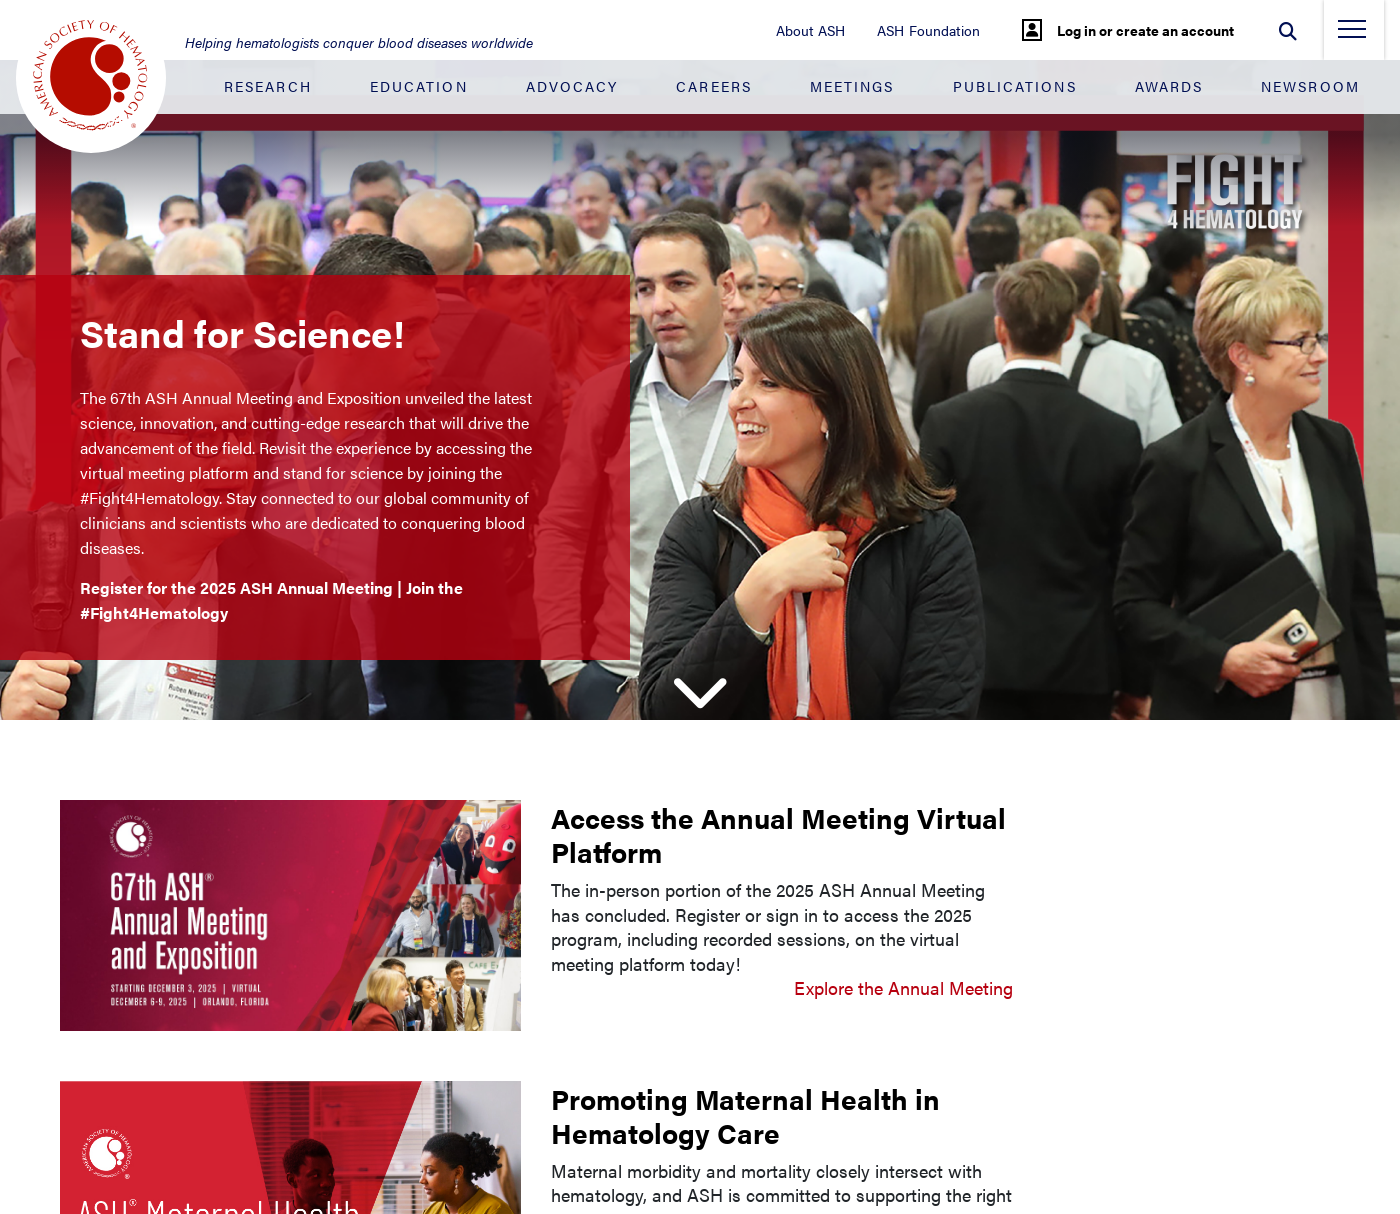

Clicked Research header link at (268, 86) on .justify-content-between > .nav-item:nth-child(1) > .nav-link
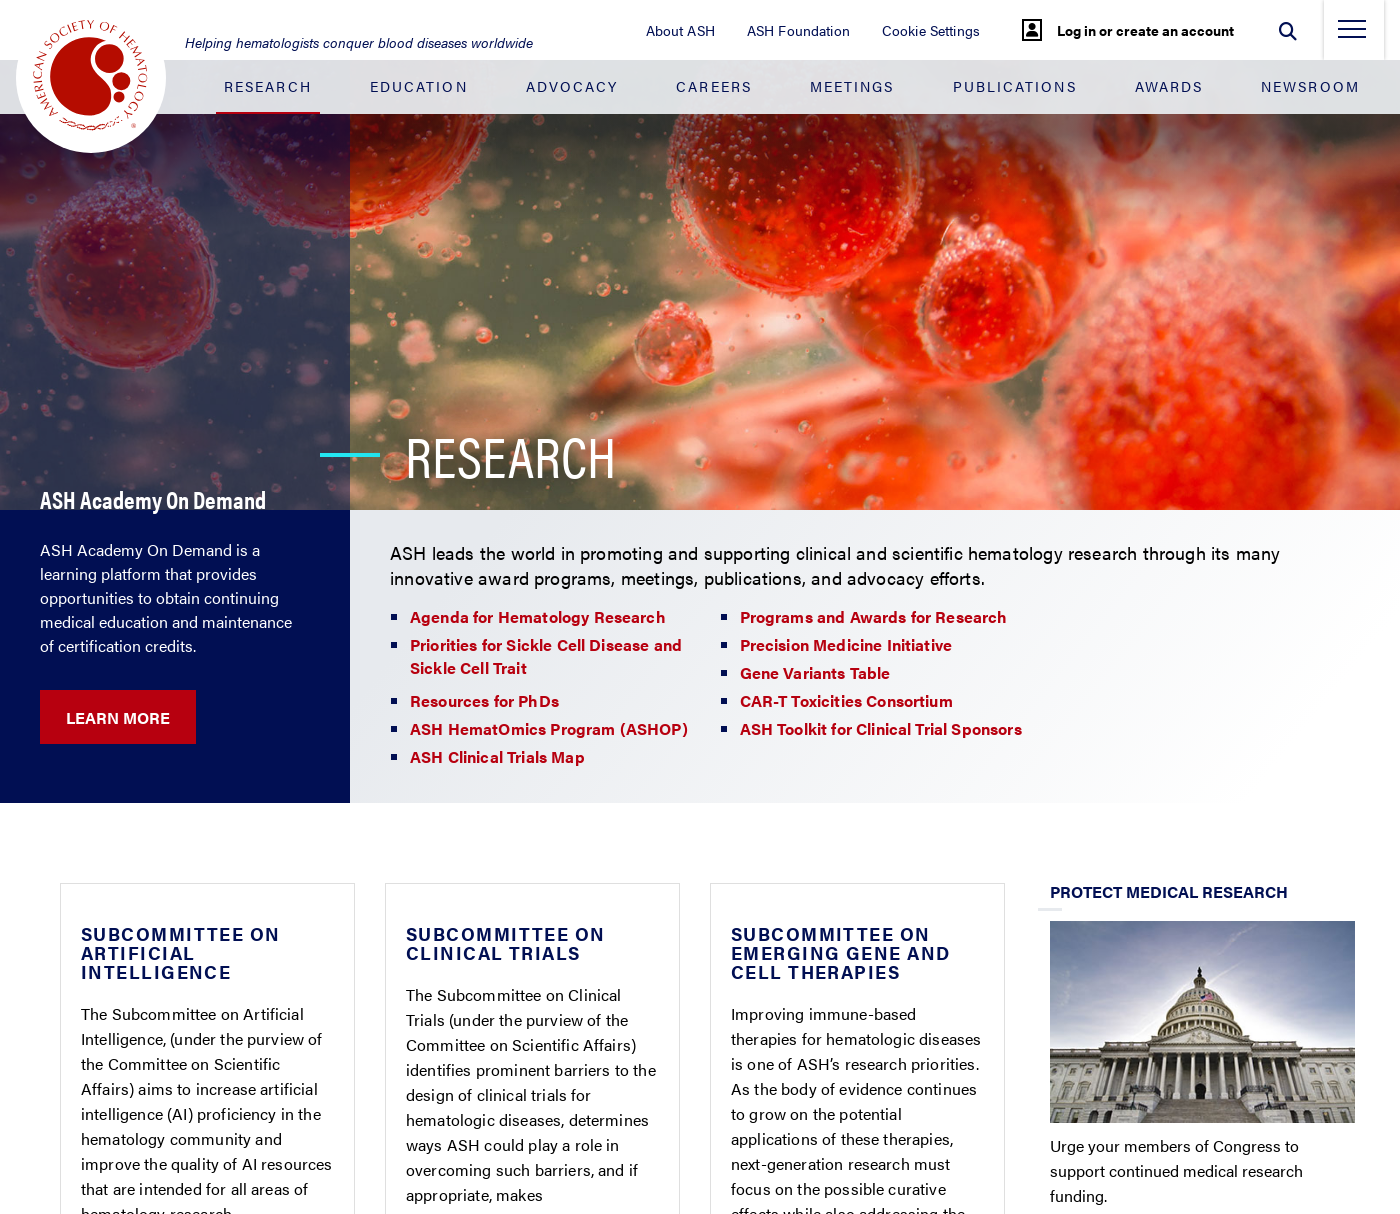

Verified navigation to Research page
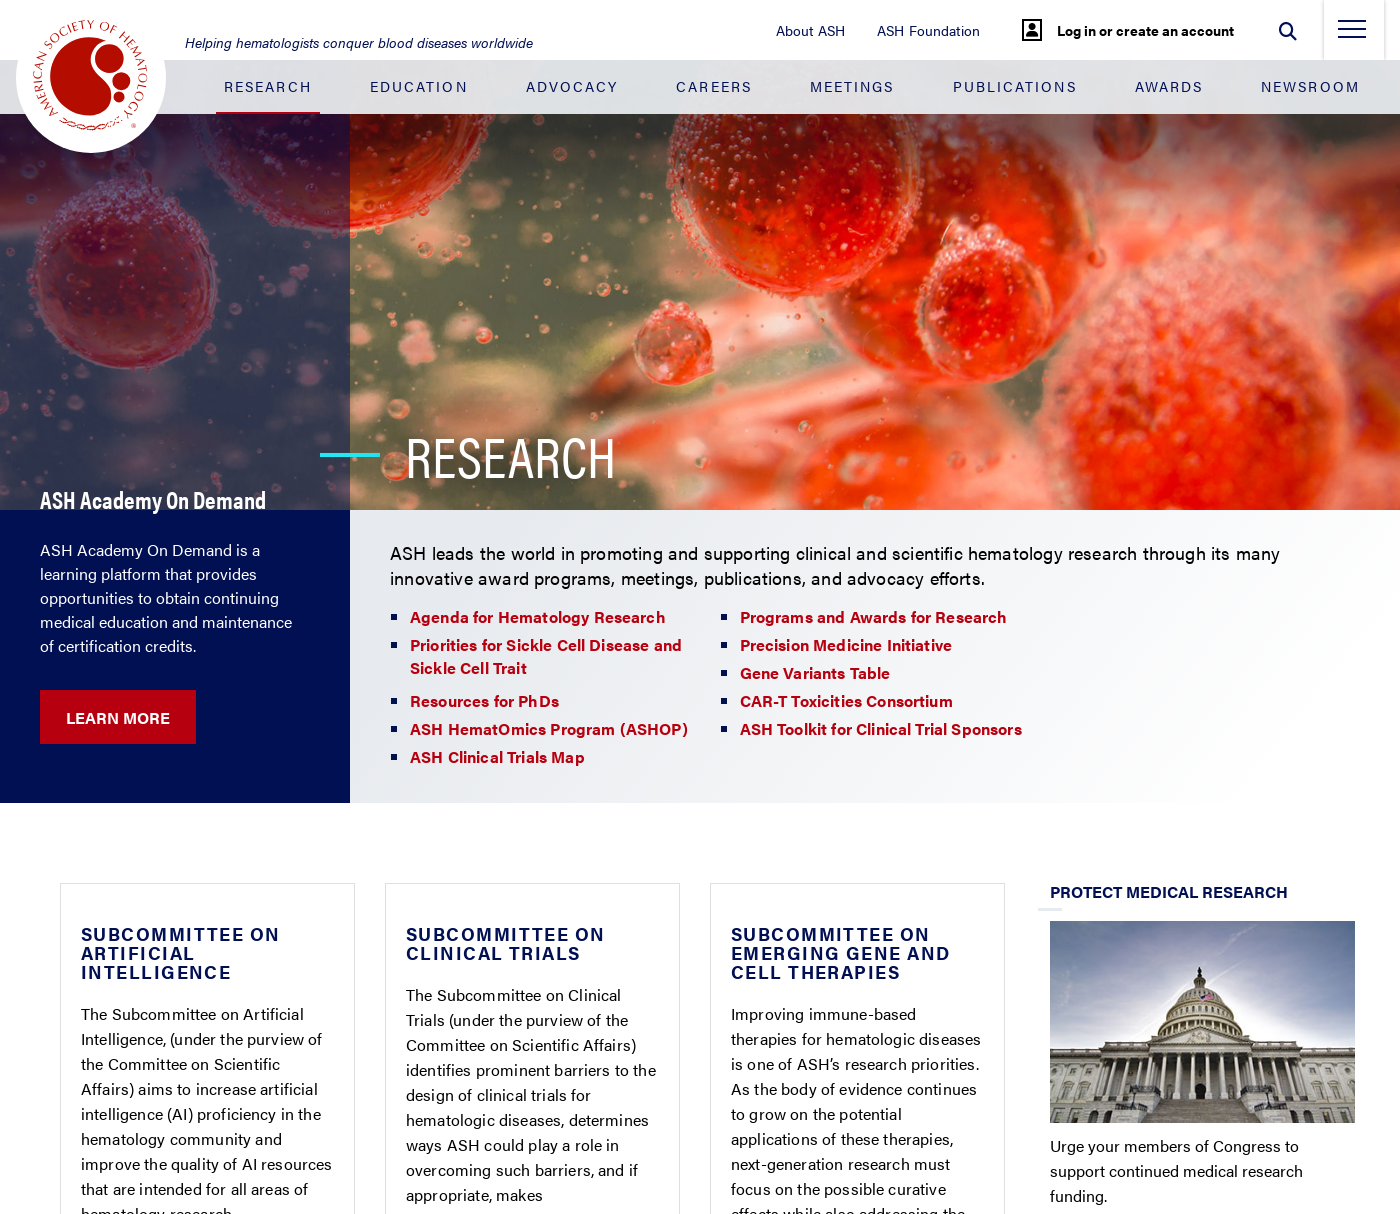

Clicked Education header link at (419, 86) on .justify-content-between > .nav-item:nth-child(2) > .nav-link
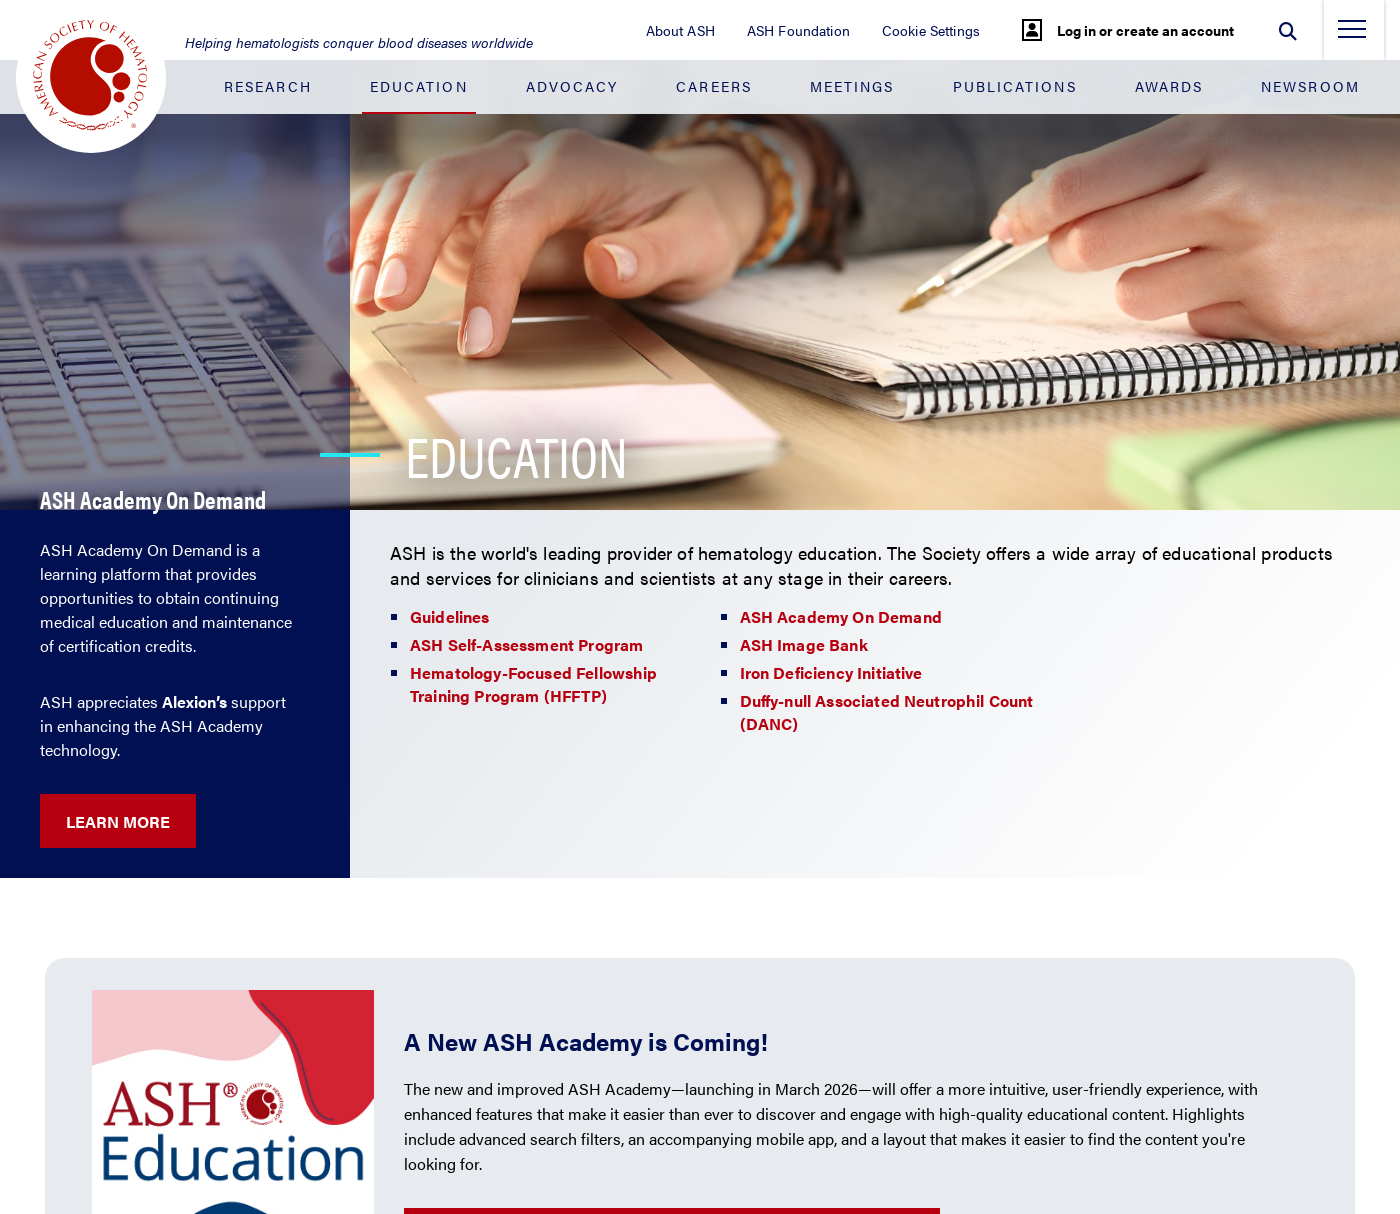

Verified navigation to Education page
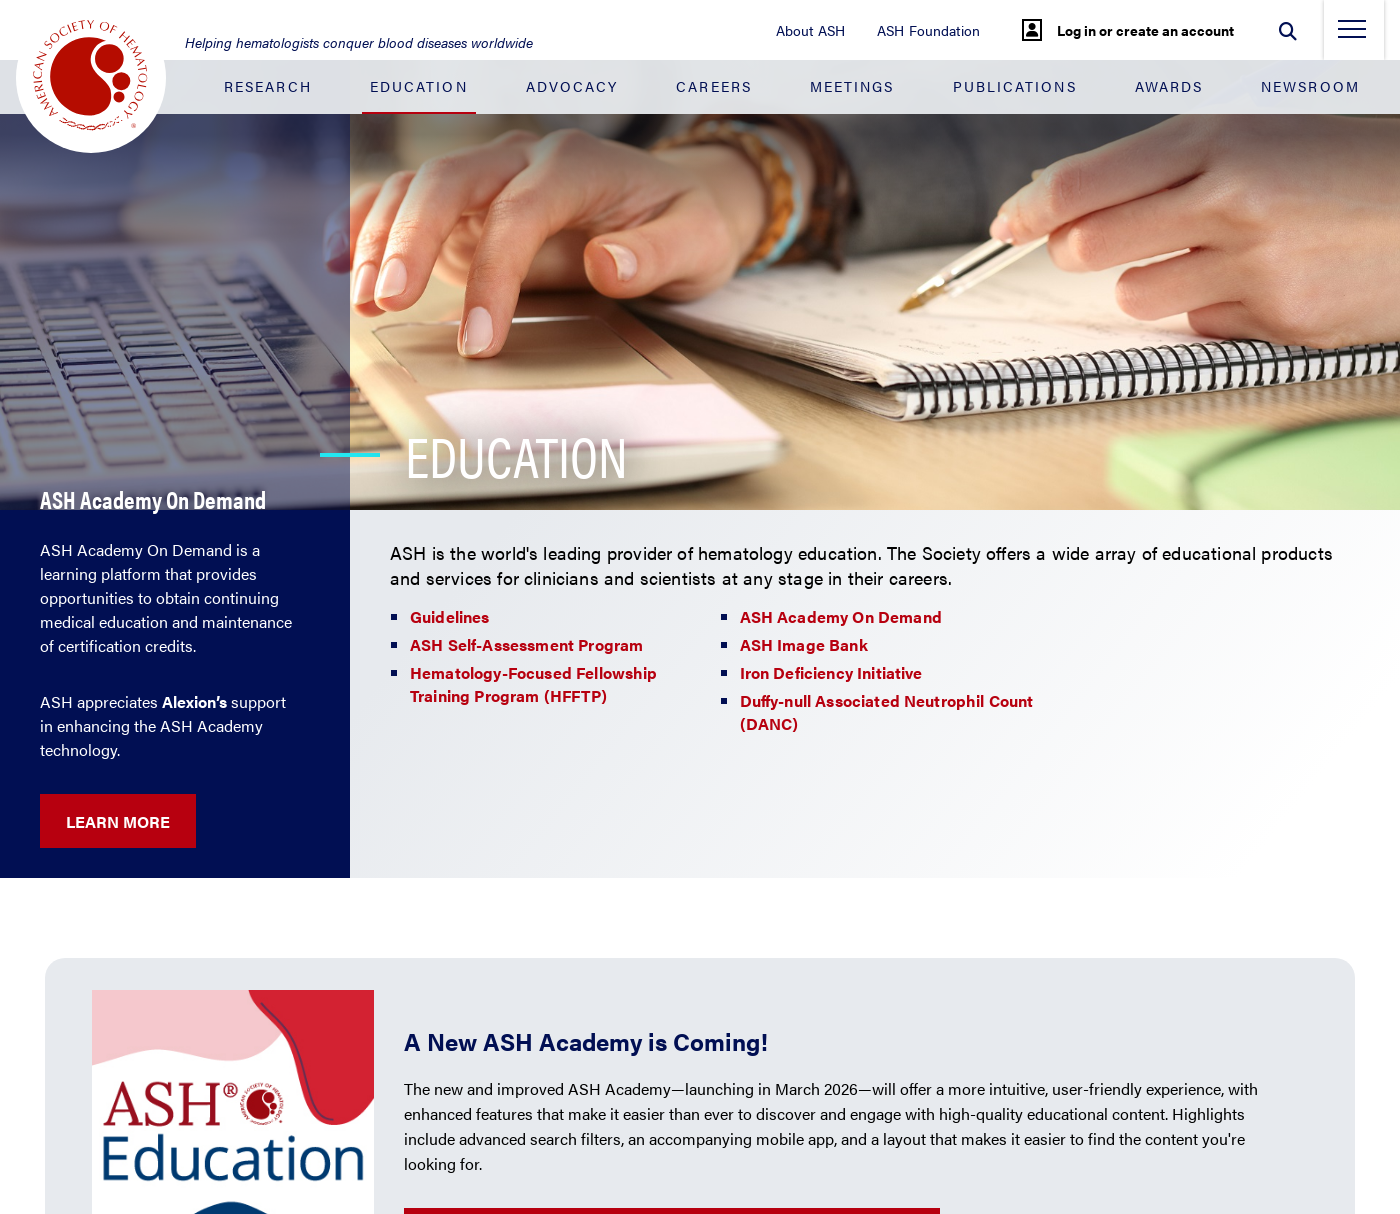

Clicked Advocacy header link at (572, 86) on .justify-content-between > .nav-item:nth-child(3) > .nav-link
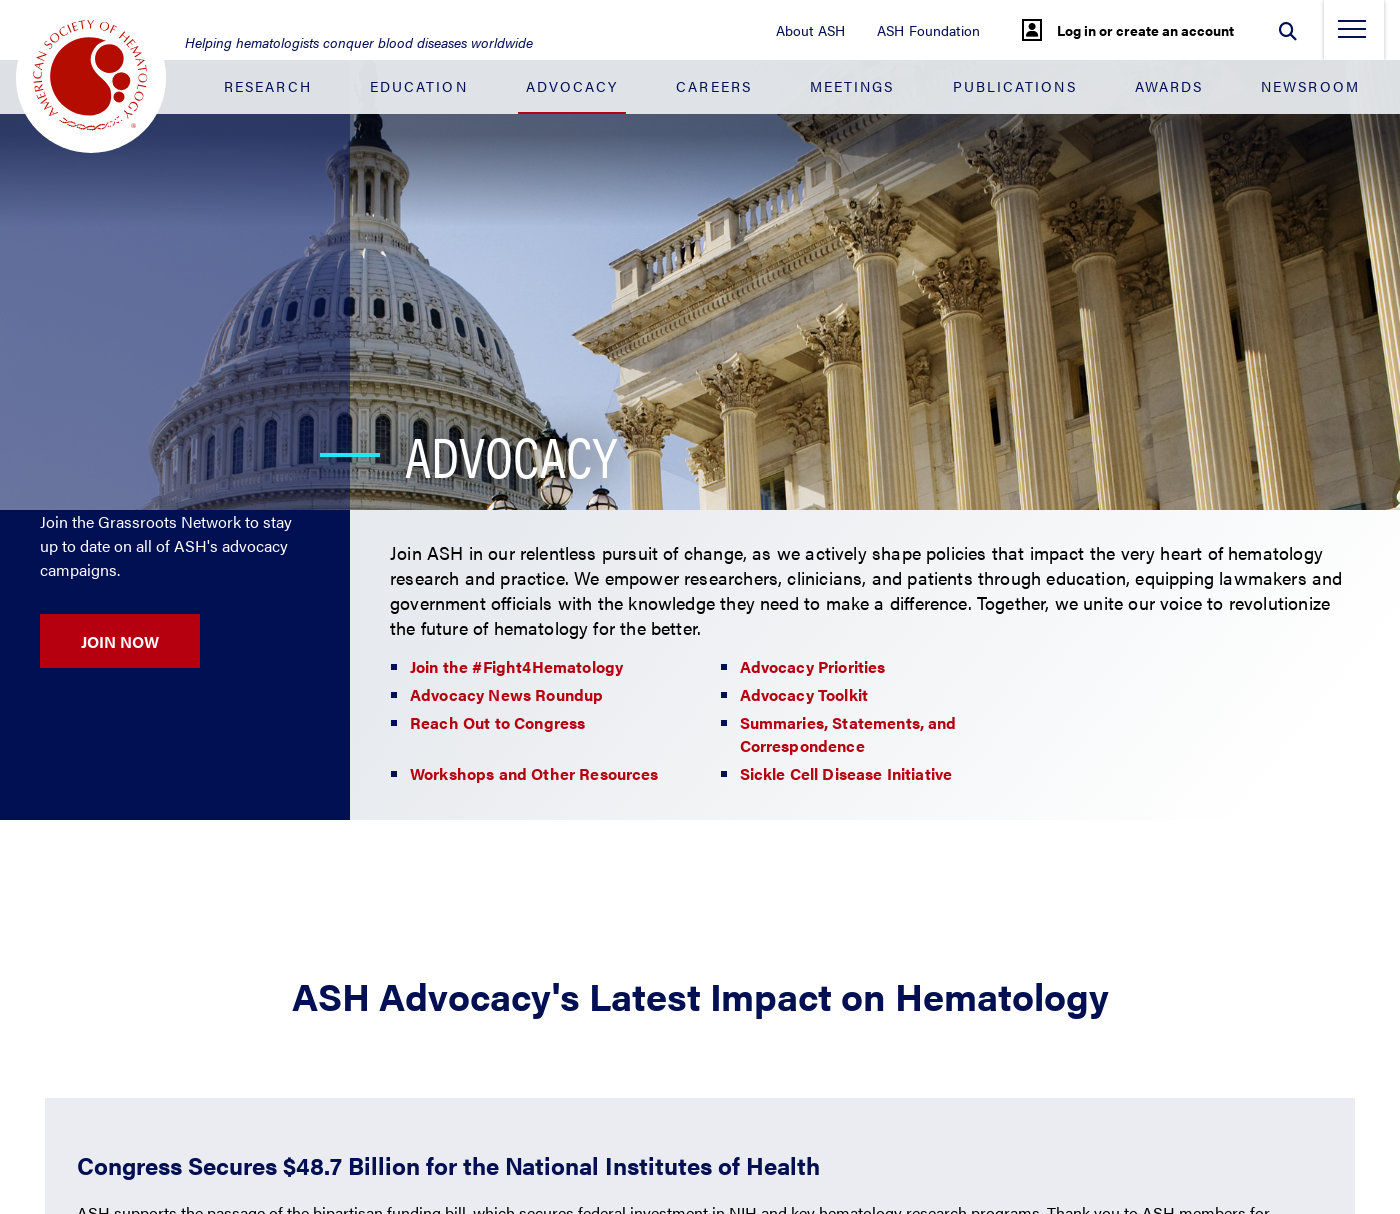

Verified navigation to Advocacy page
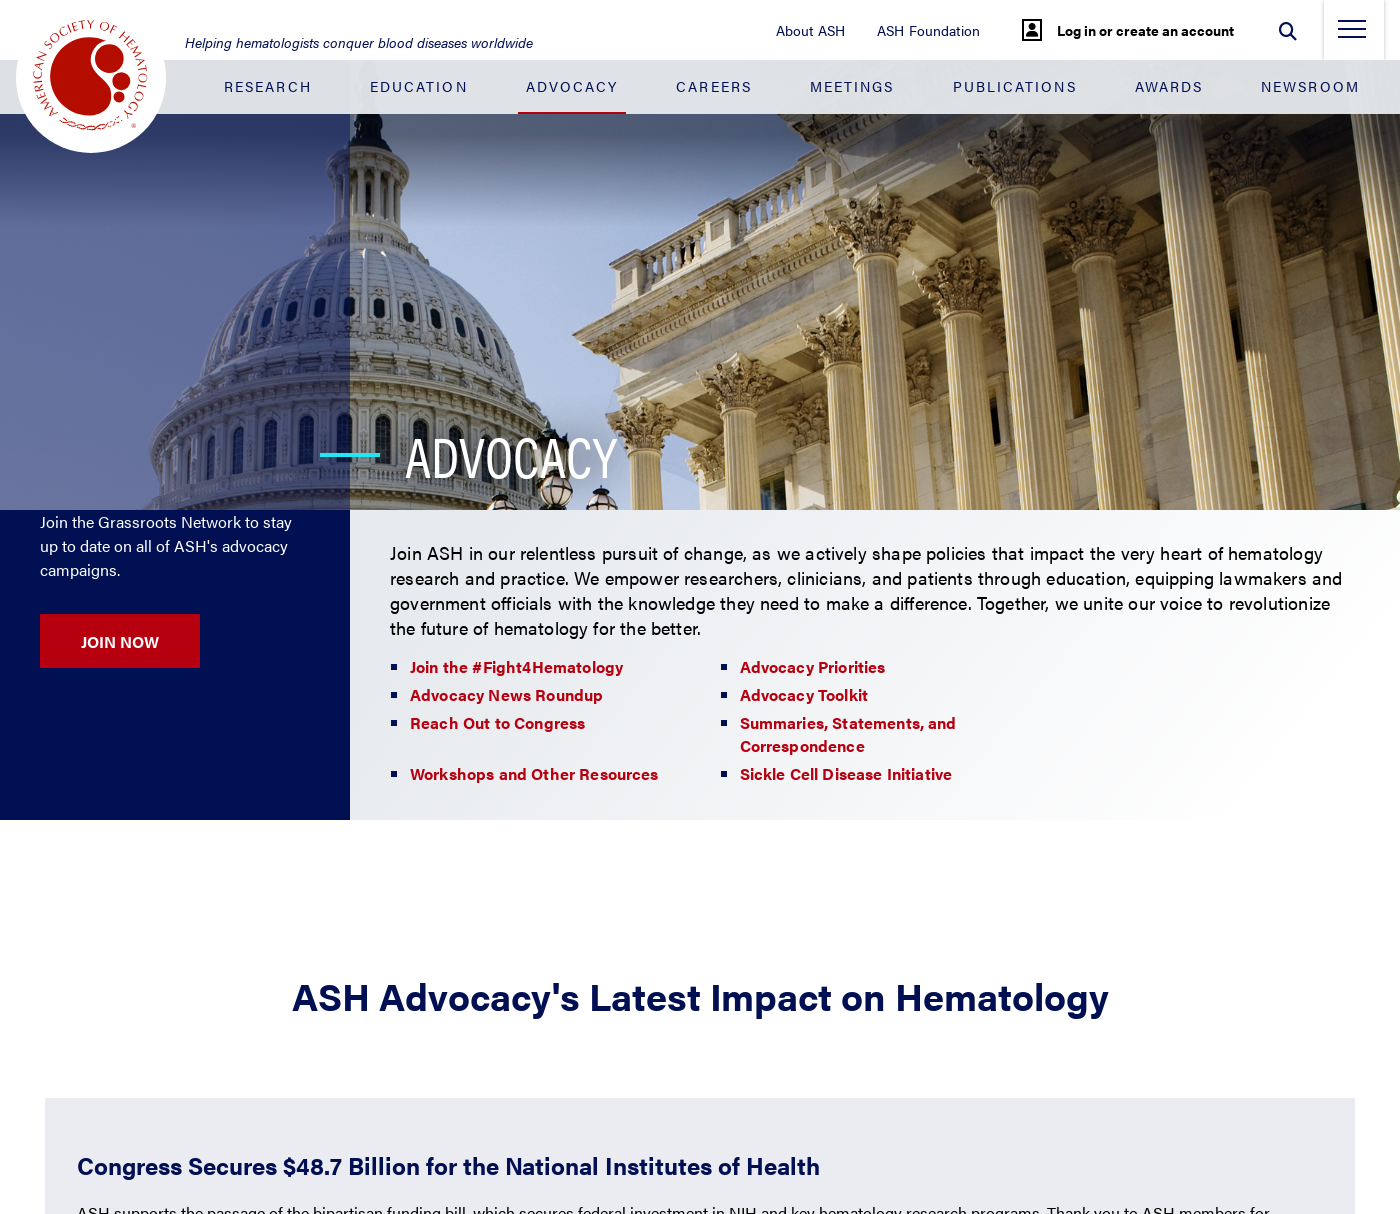

Clicked Careers header link at (714, 86) on .justify-content-between > .nav-item:nth-child(4) > .nav-link
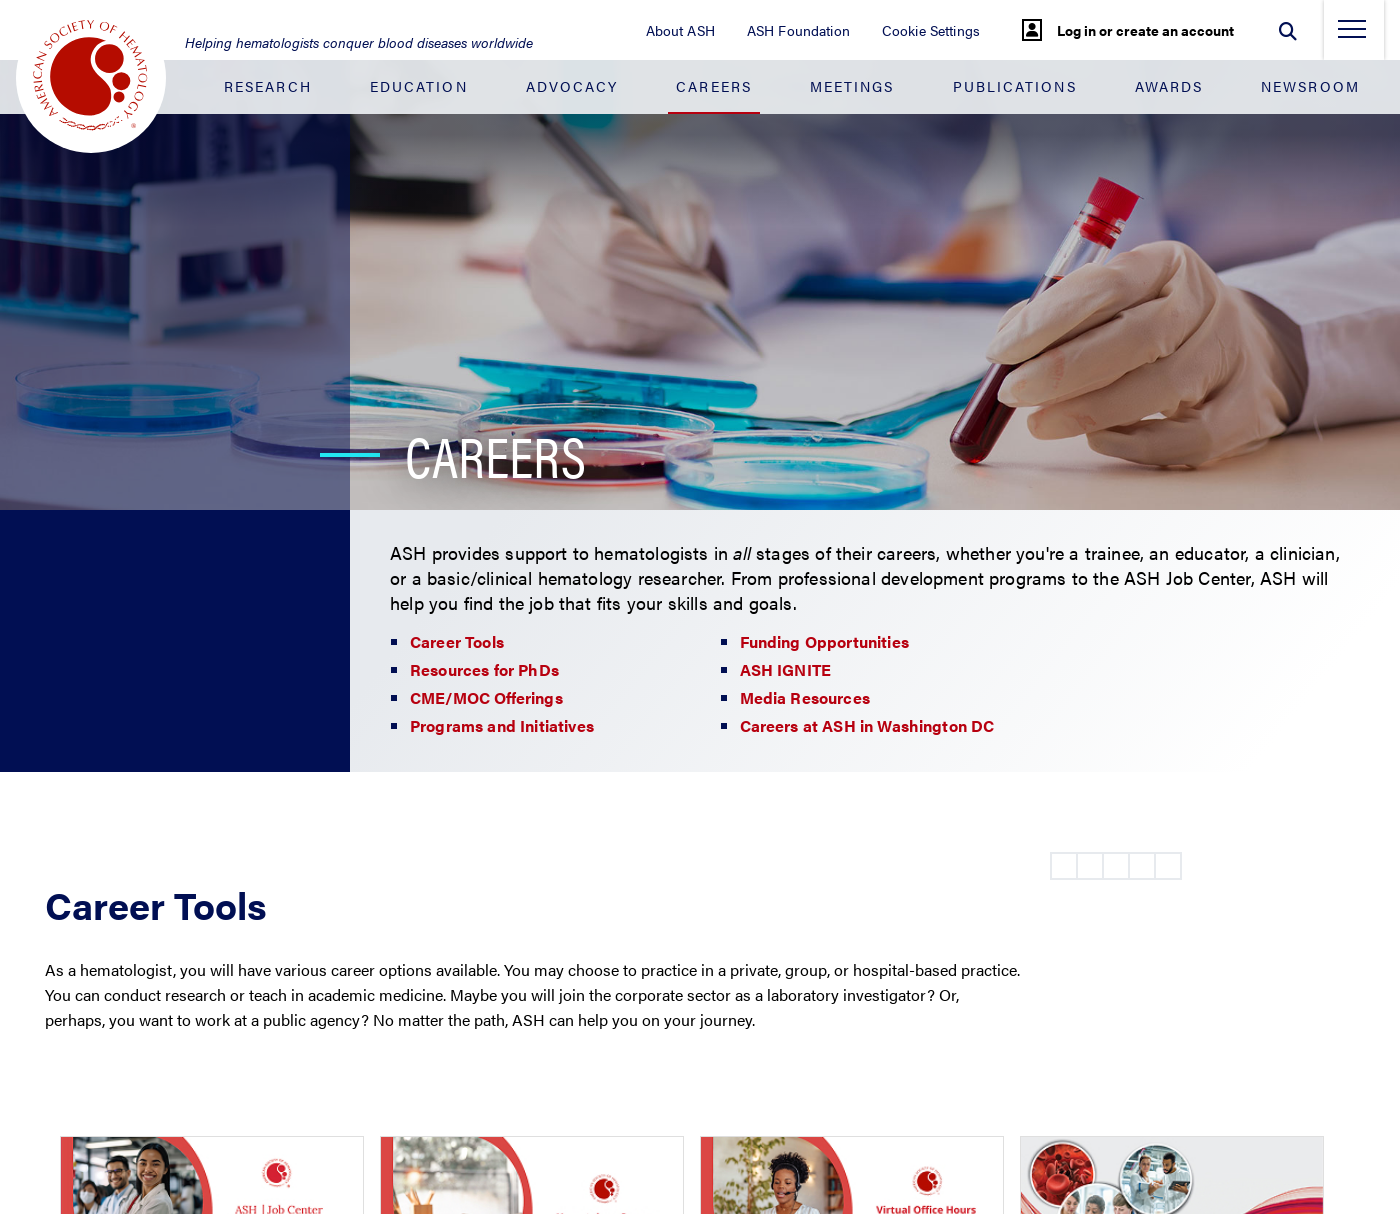

Verified navigation to Careers page
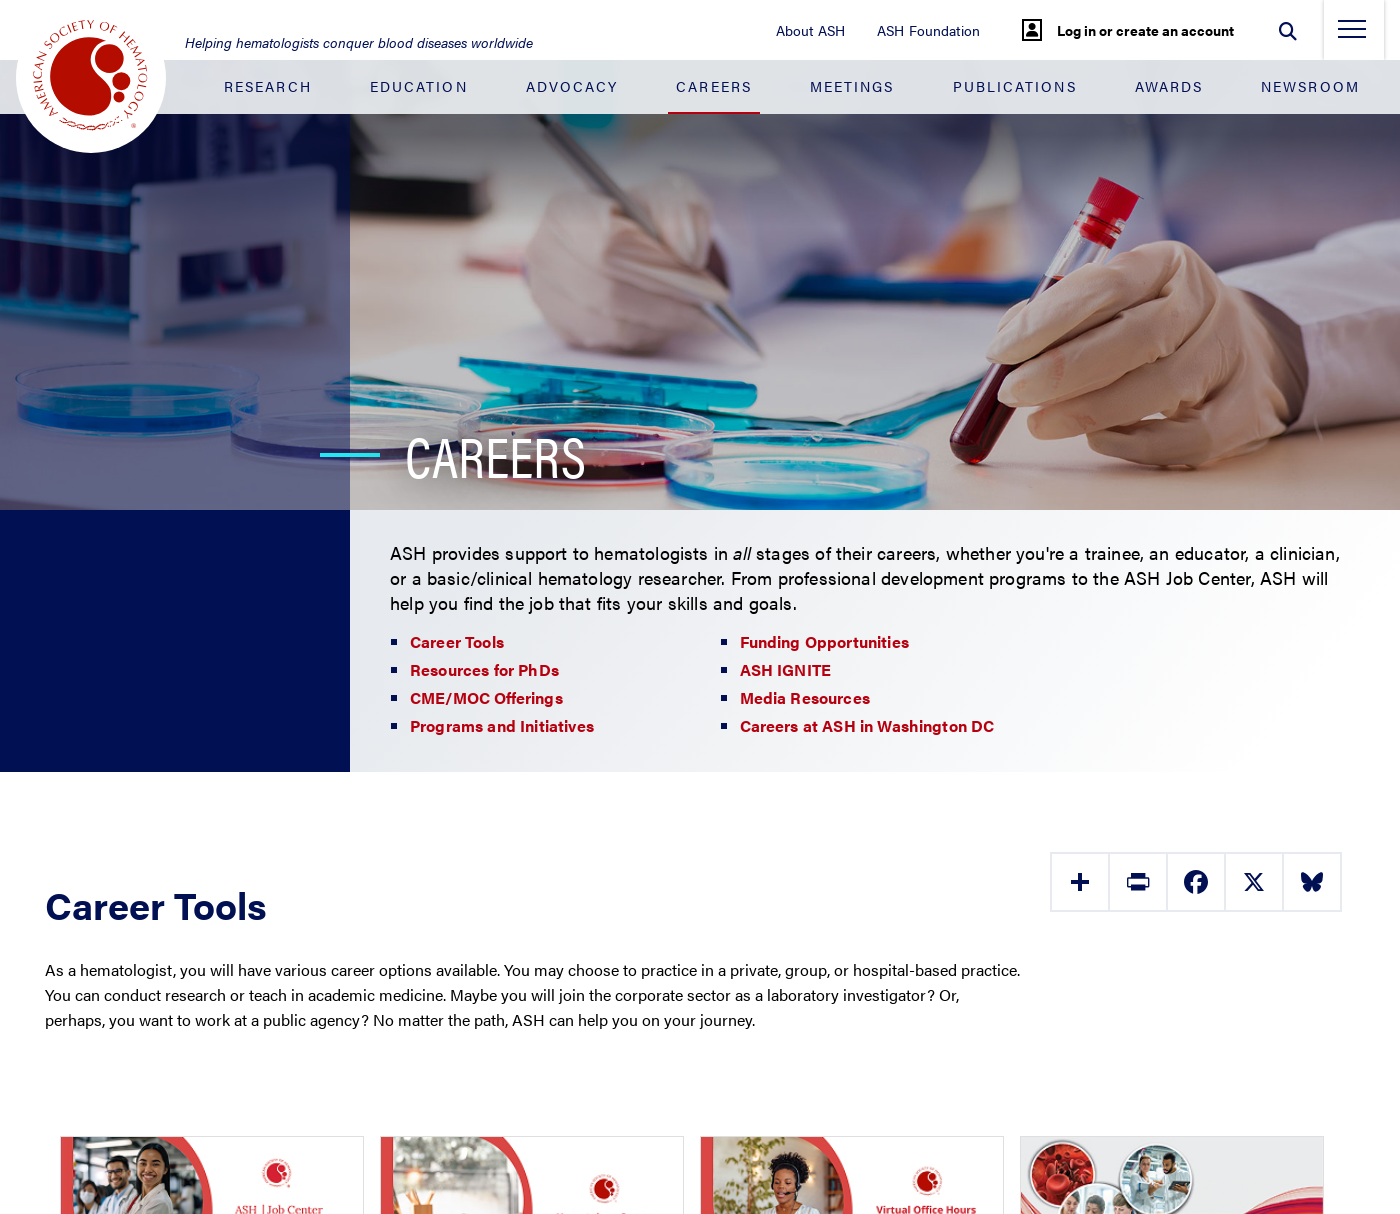

Clicked Meetings header link at (852, 86) on .justify-content-between > .nav-item:nth-child(5) > .nav-link
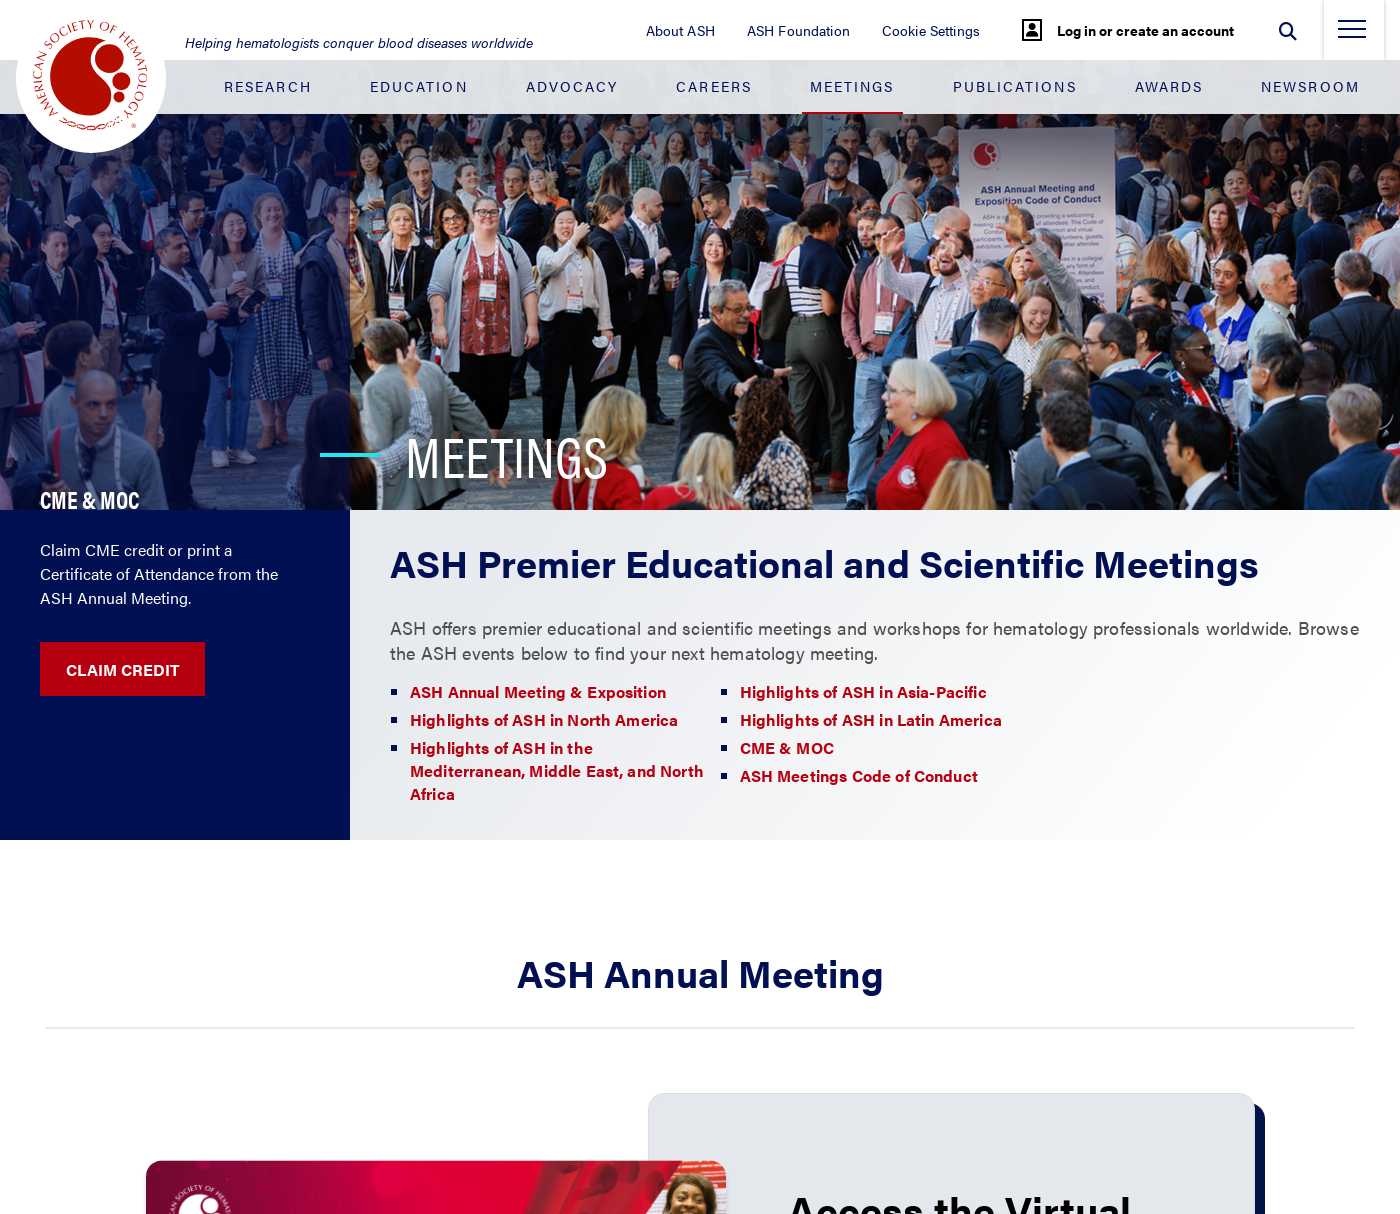

Verified navigation to Meetings page
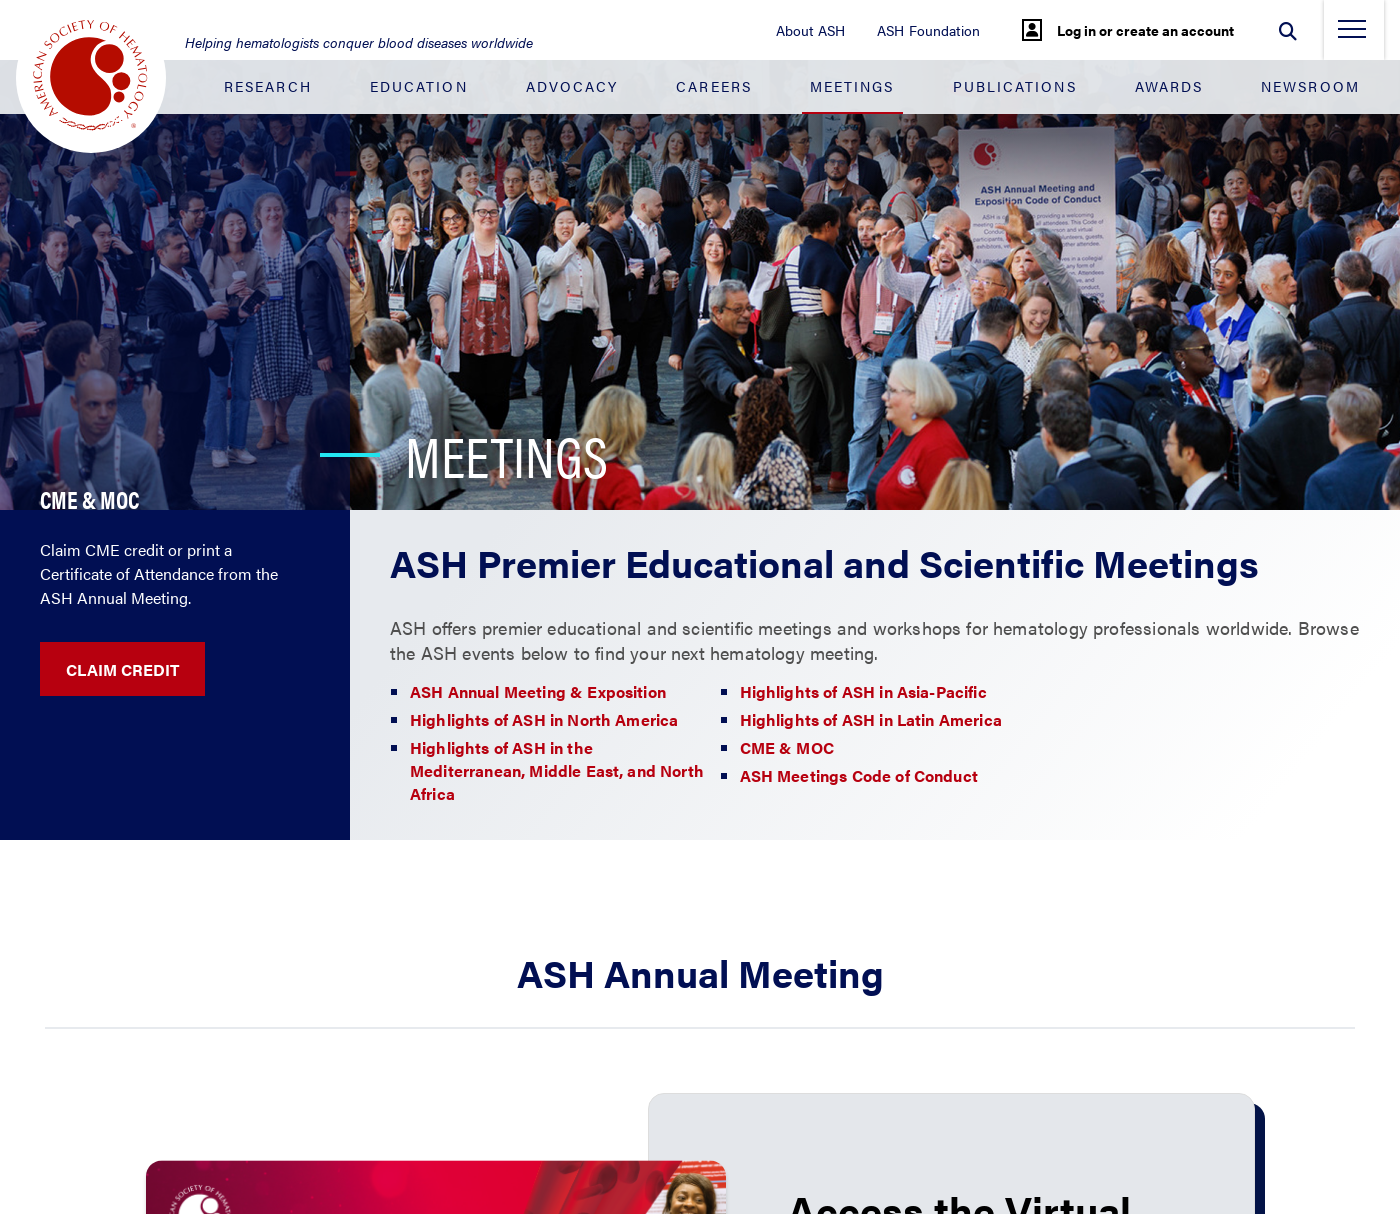

Clicked Publications header link at (1015, 86) on .justify-content-between > .nav-item:nth-child(6) > .nav-link
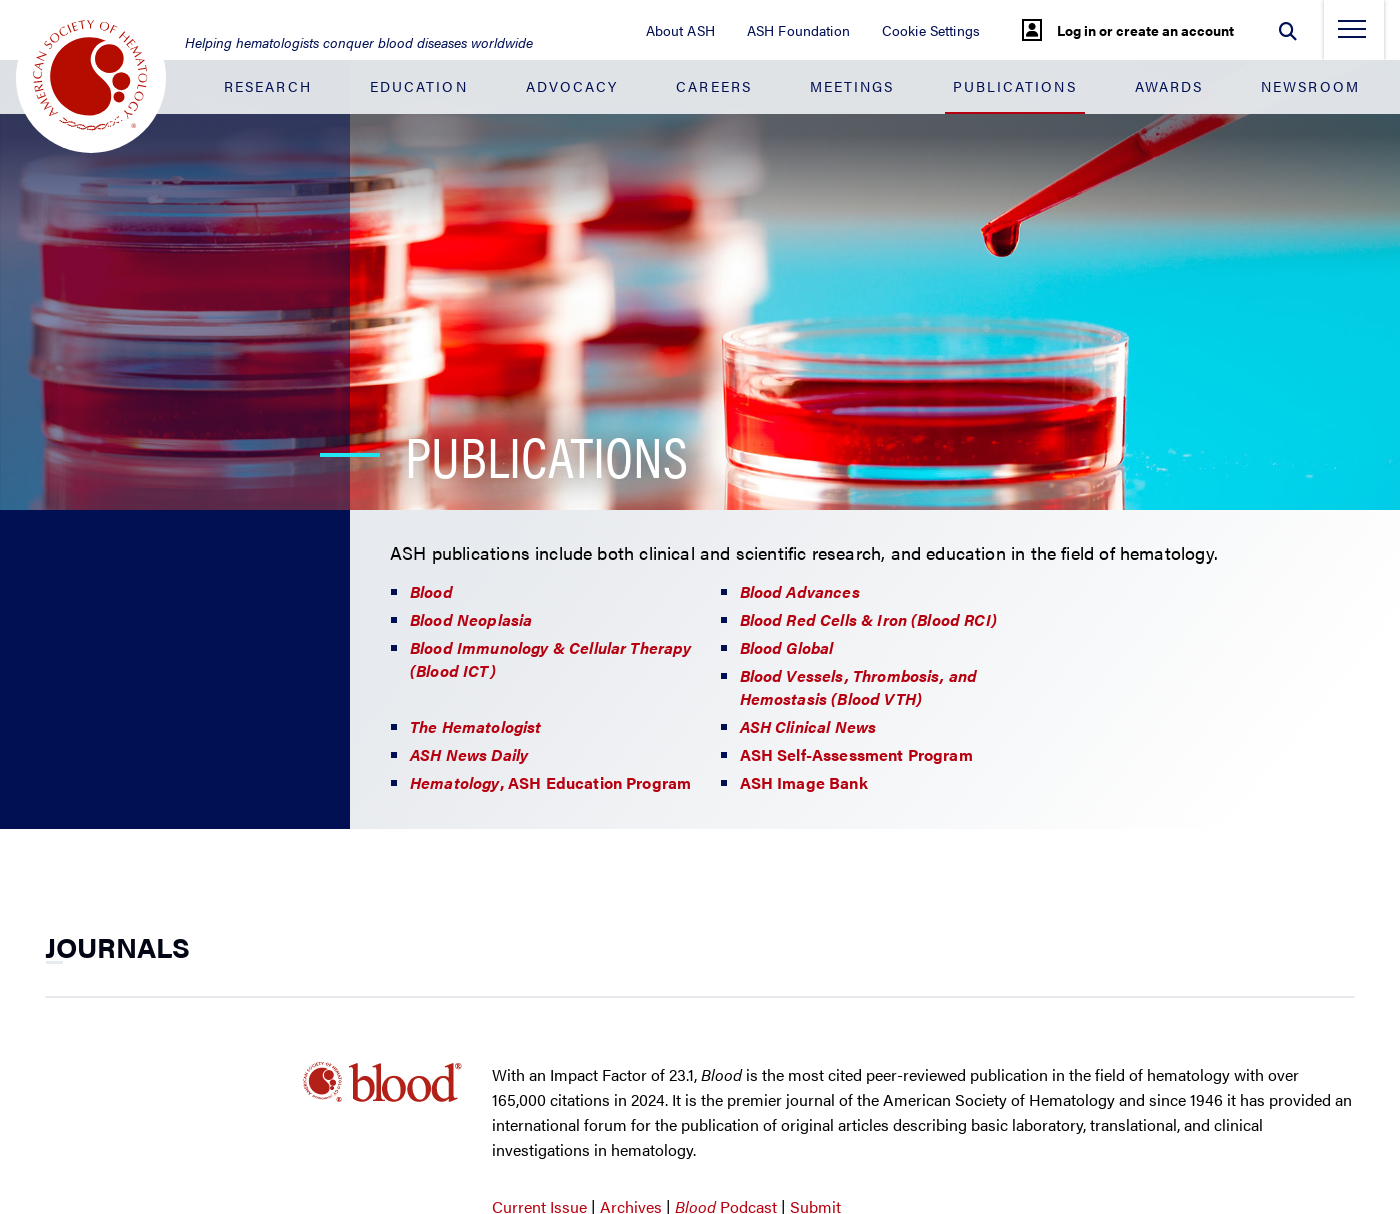

Verified navigation to Publications page
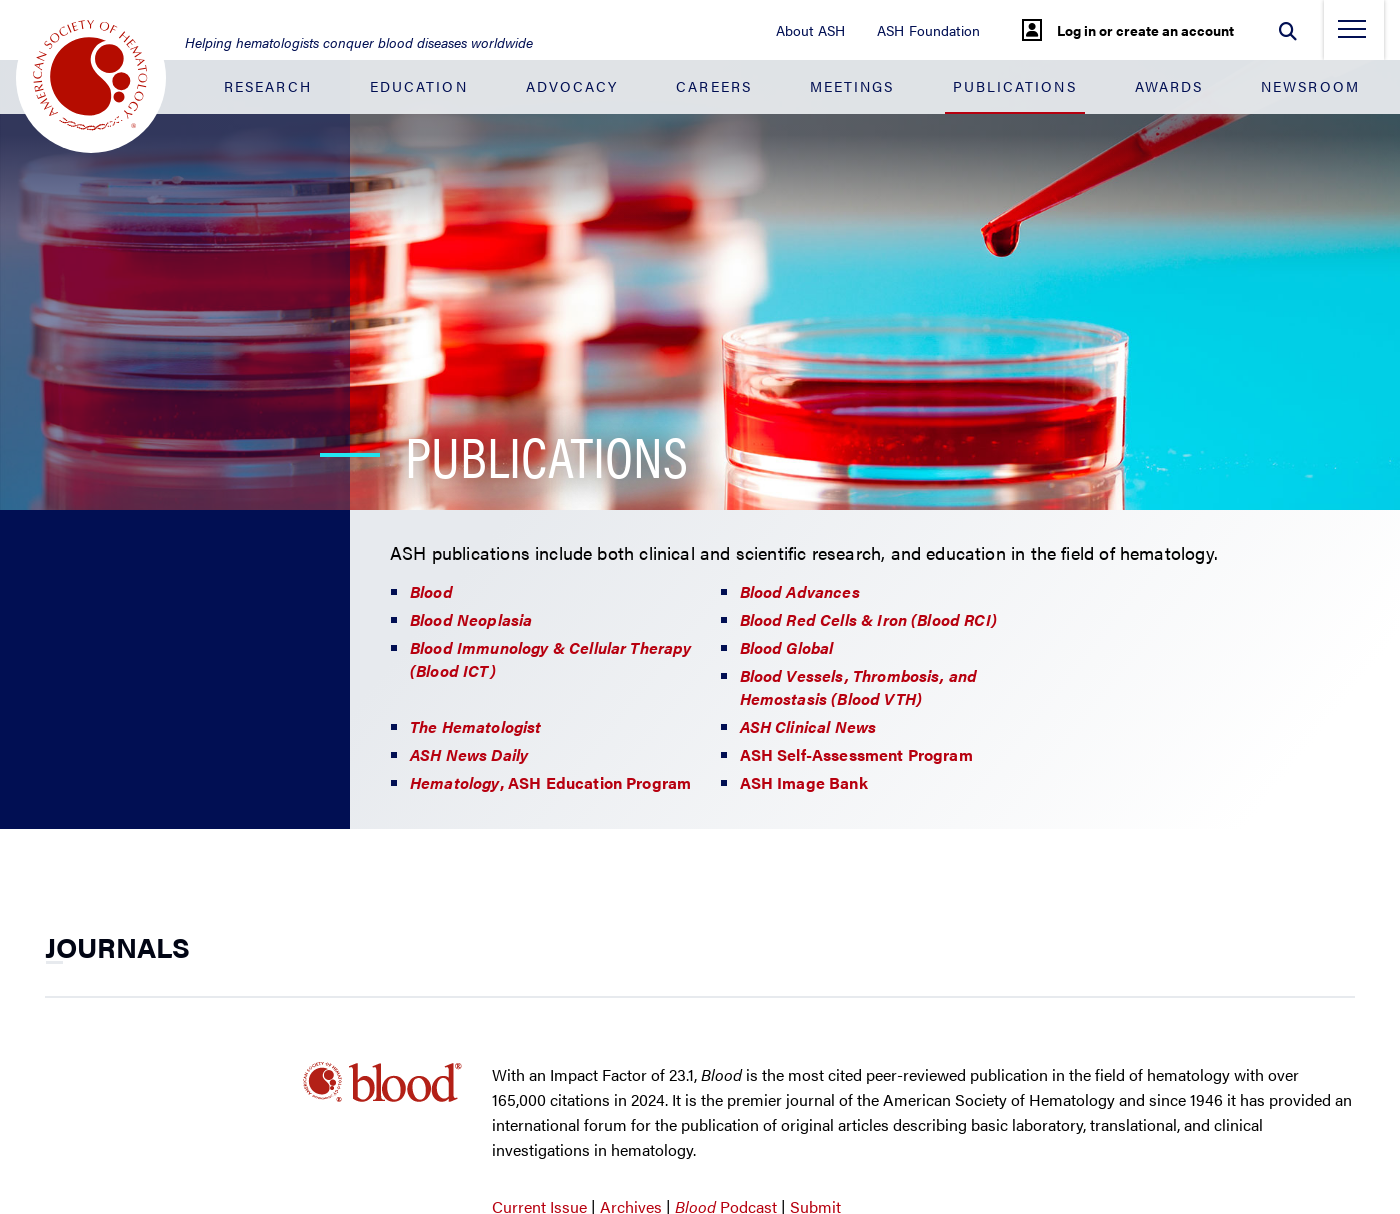

Clicked Awards header link at (1169, 86) on .justify-content-between > .nav-item:nth-child(7) > .nav-link
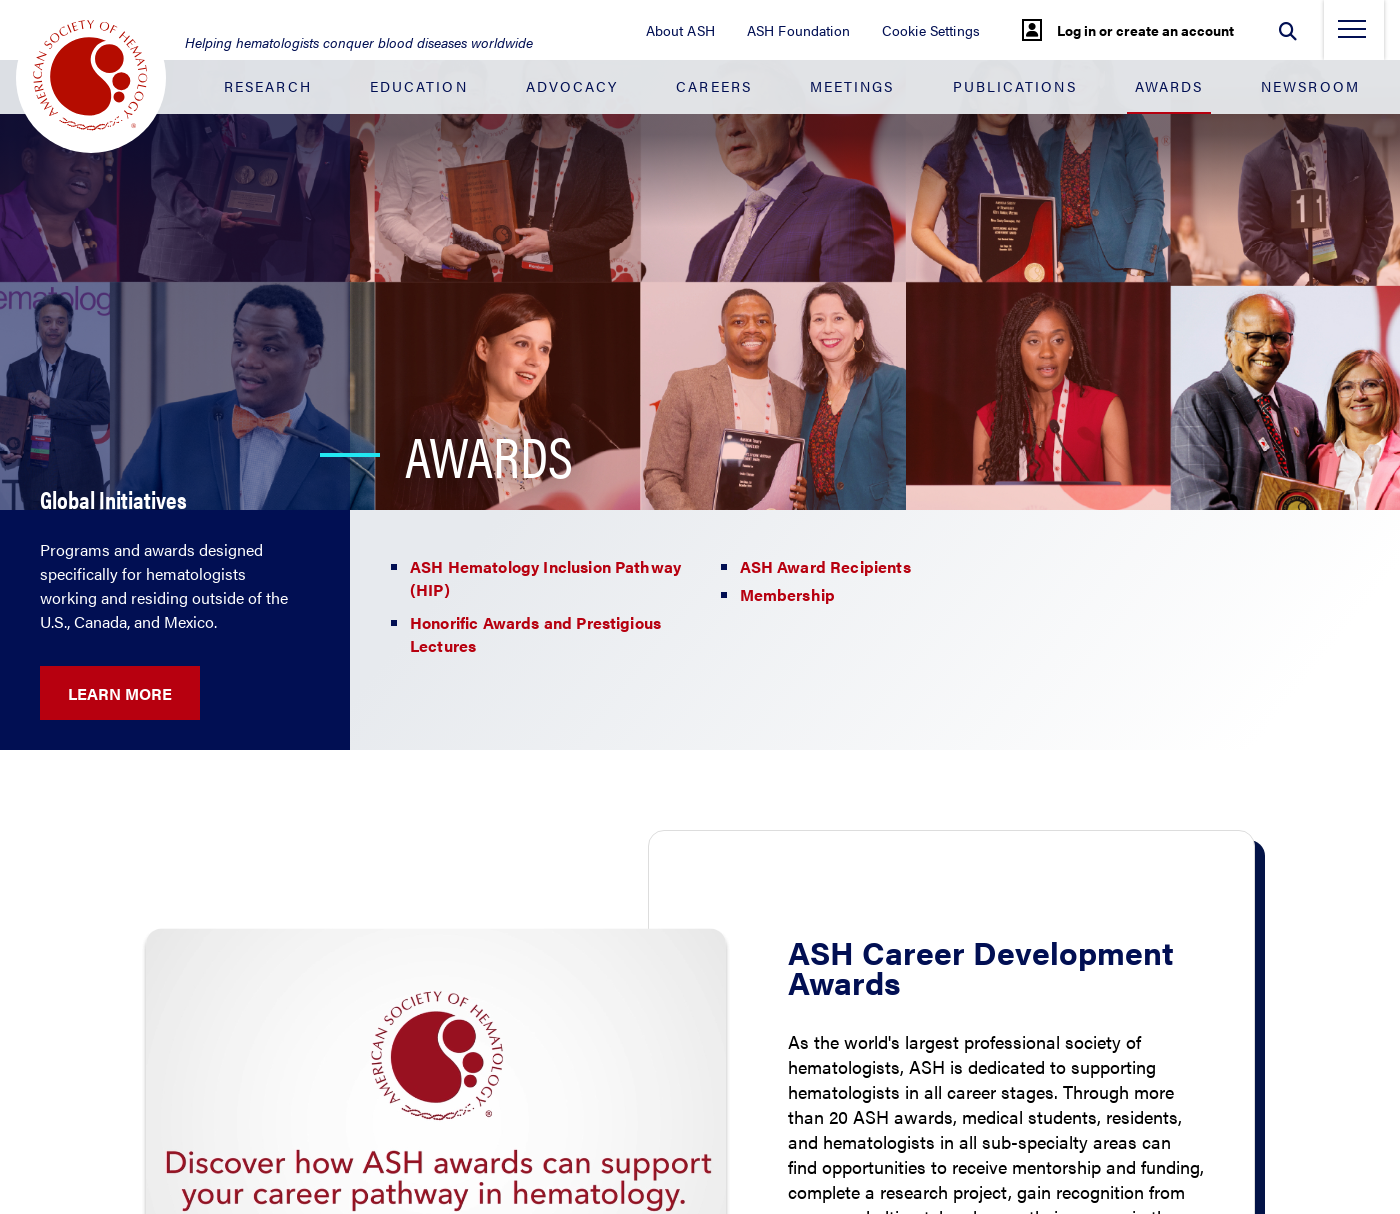

Verified navigation to Awards page
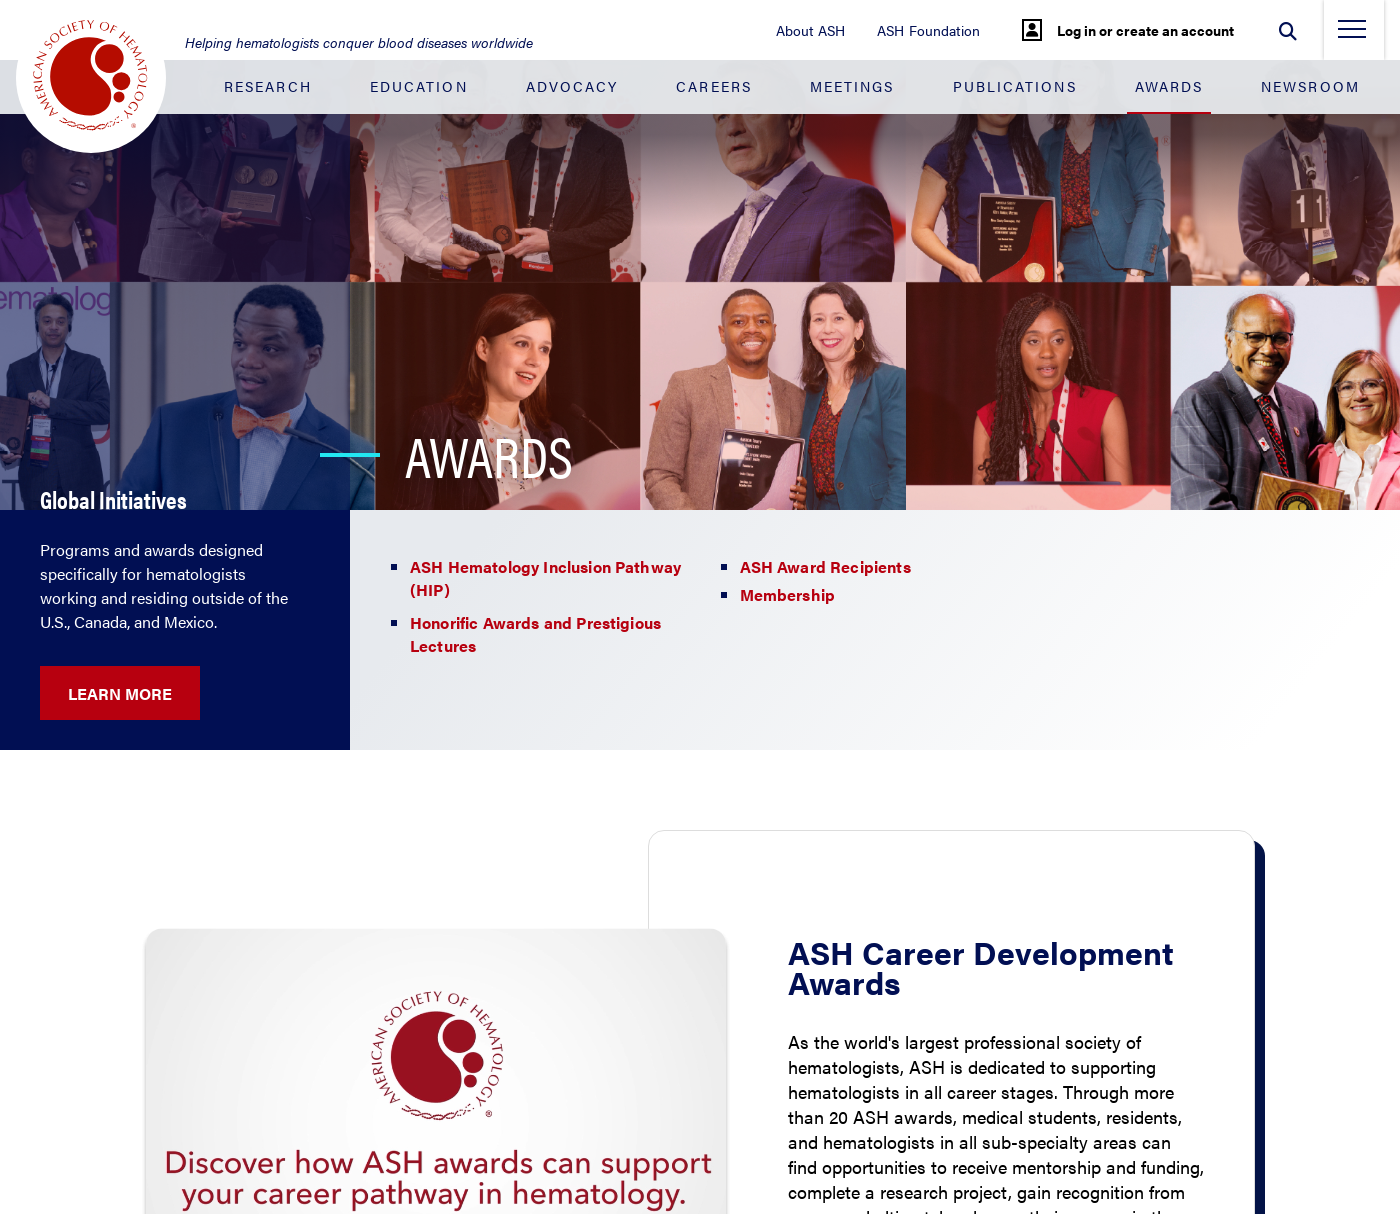

Clicked About ASH header link at (810, 30) on #top-nav > li:nth-child(1) > a
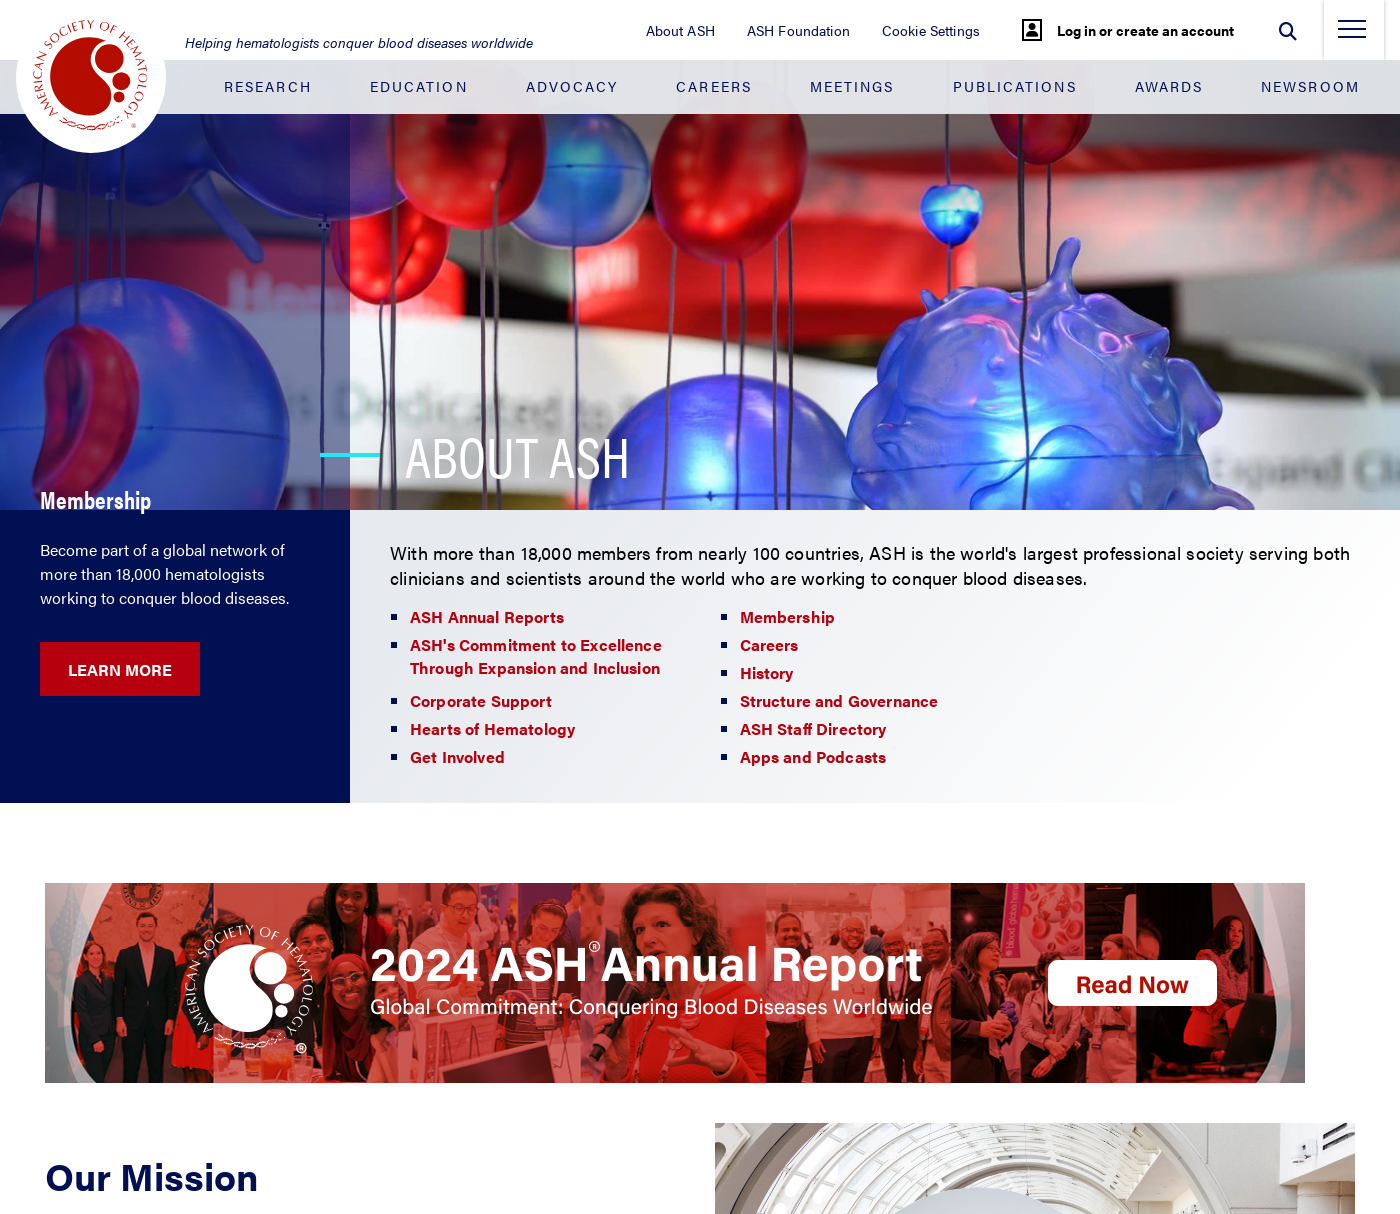

Verified navigation to About ASH page
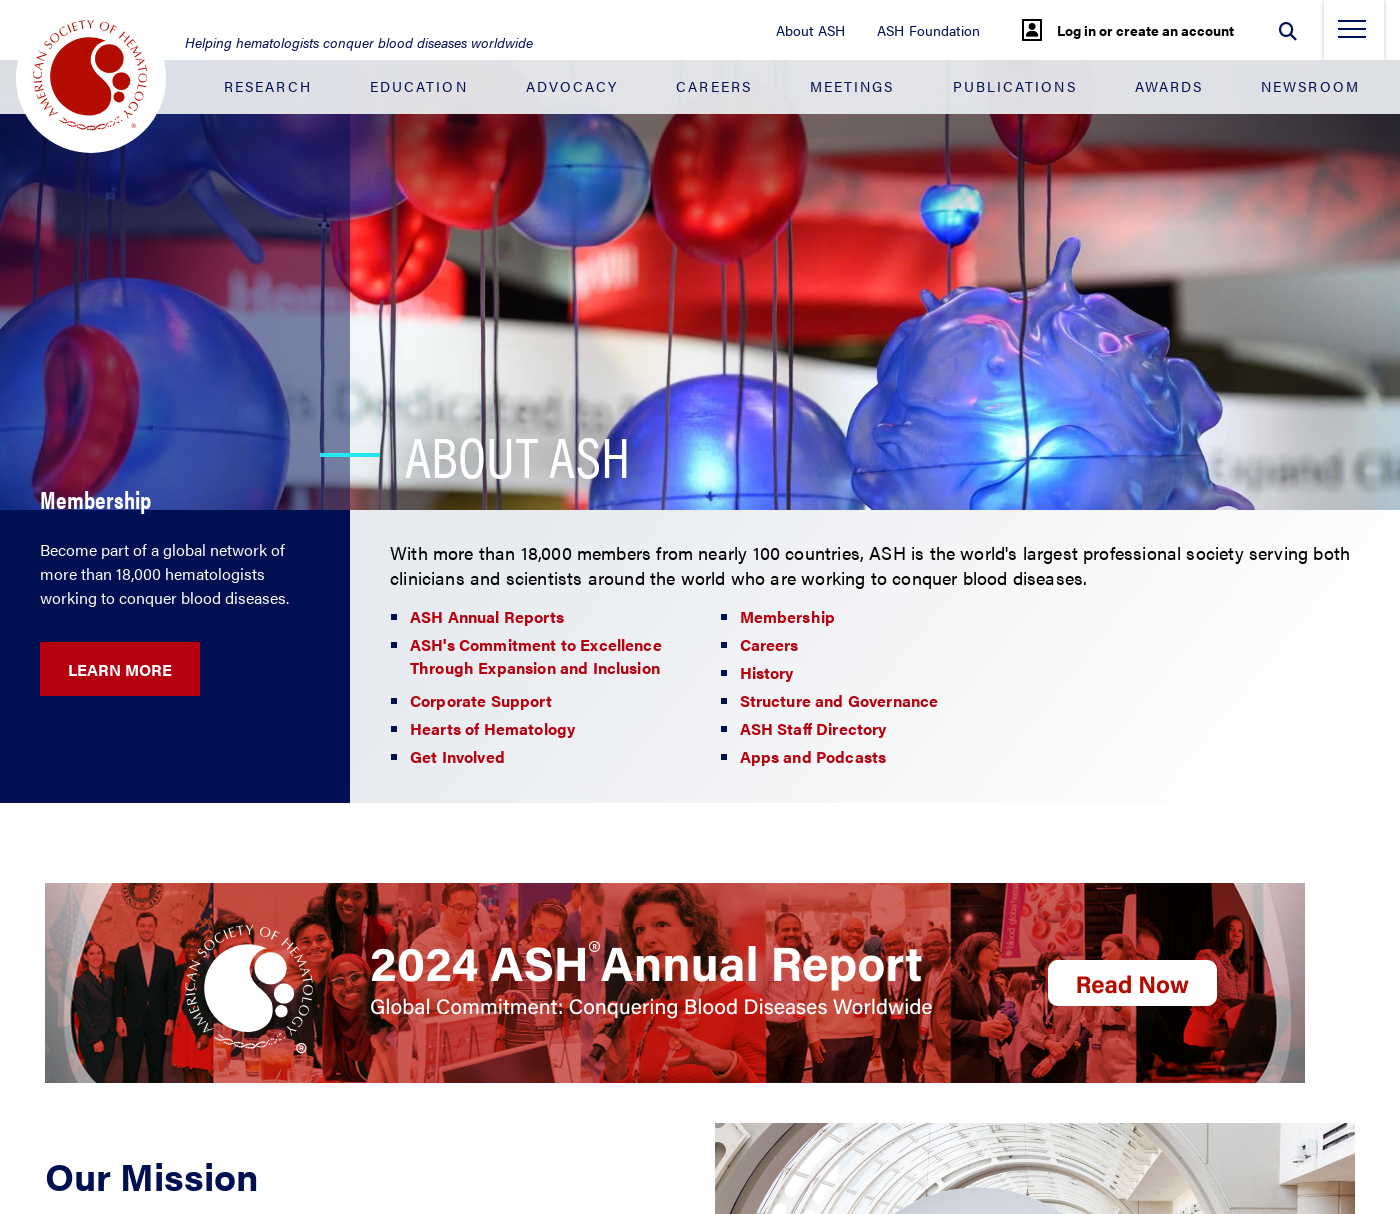

Clicked ASH Foundation header link at (929, 30) on #top-nav > li:nth-child(2) > a
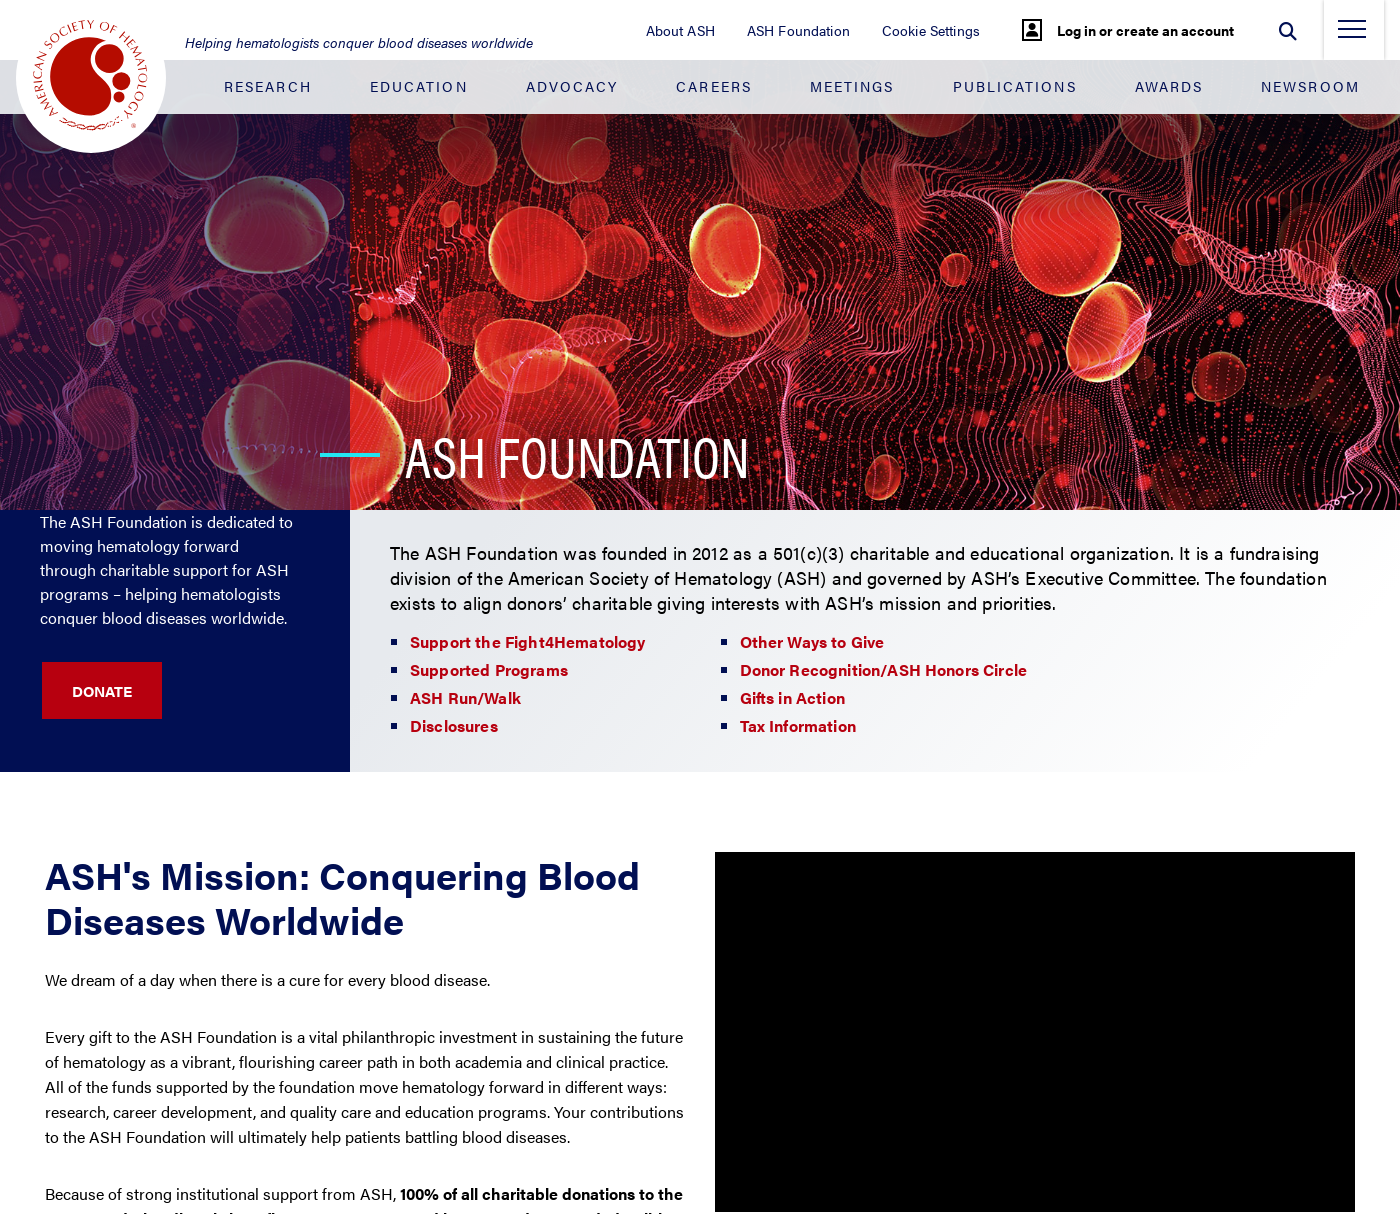

Verified navigation to ASH Foundation page
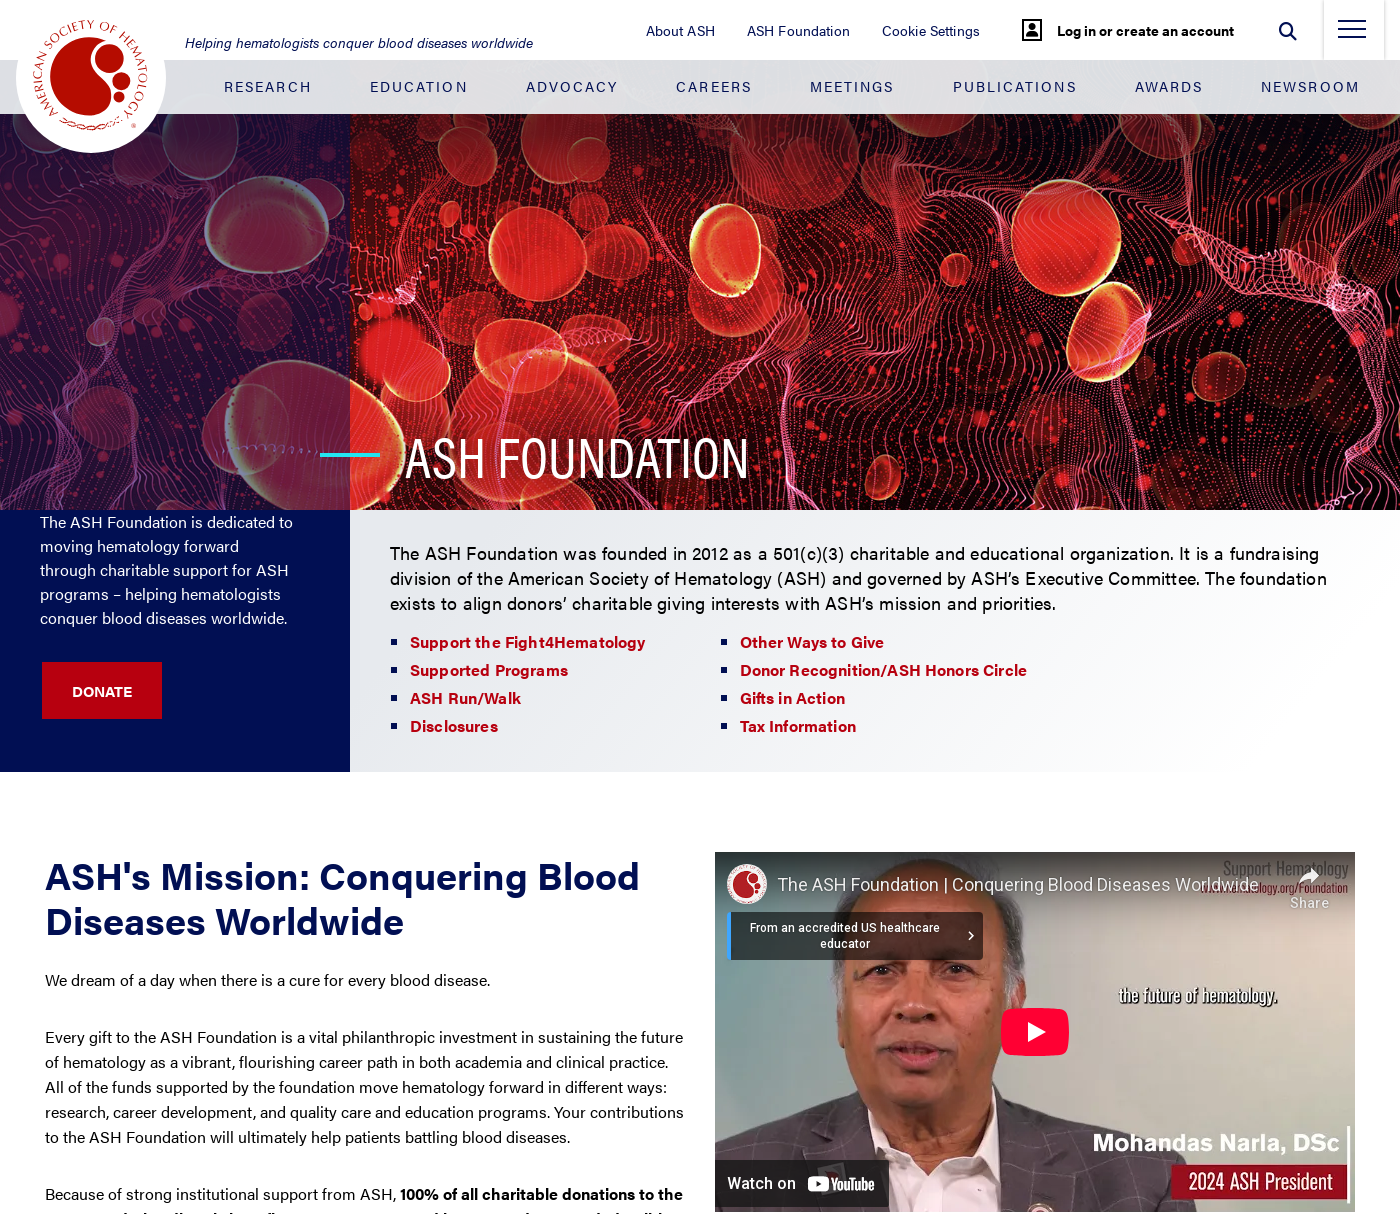

Clicked Log In header link at (1146, 30) on .my-account__button-text
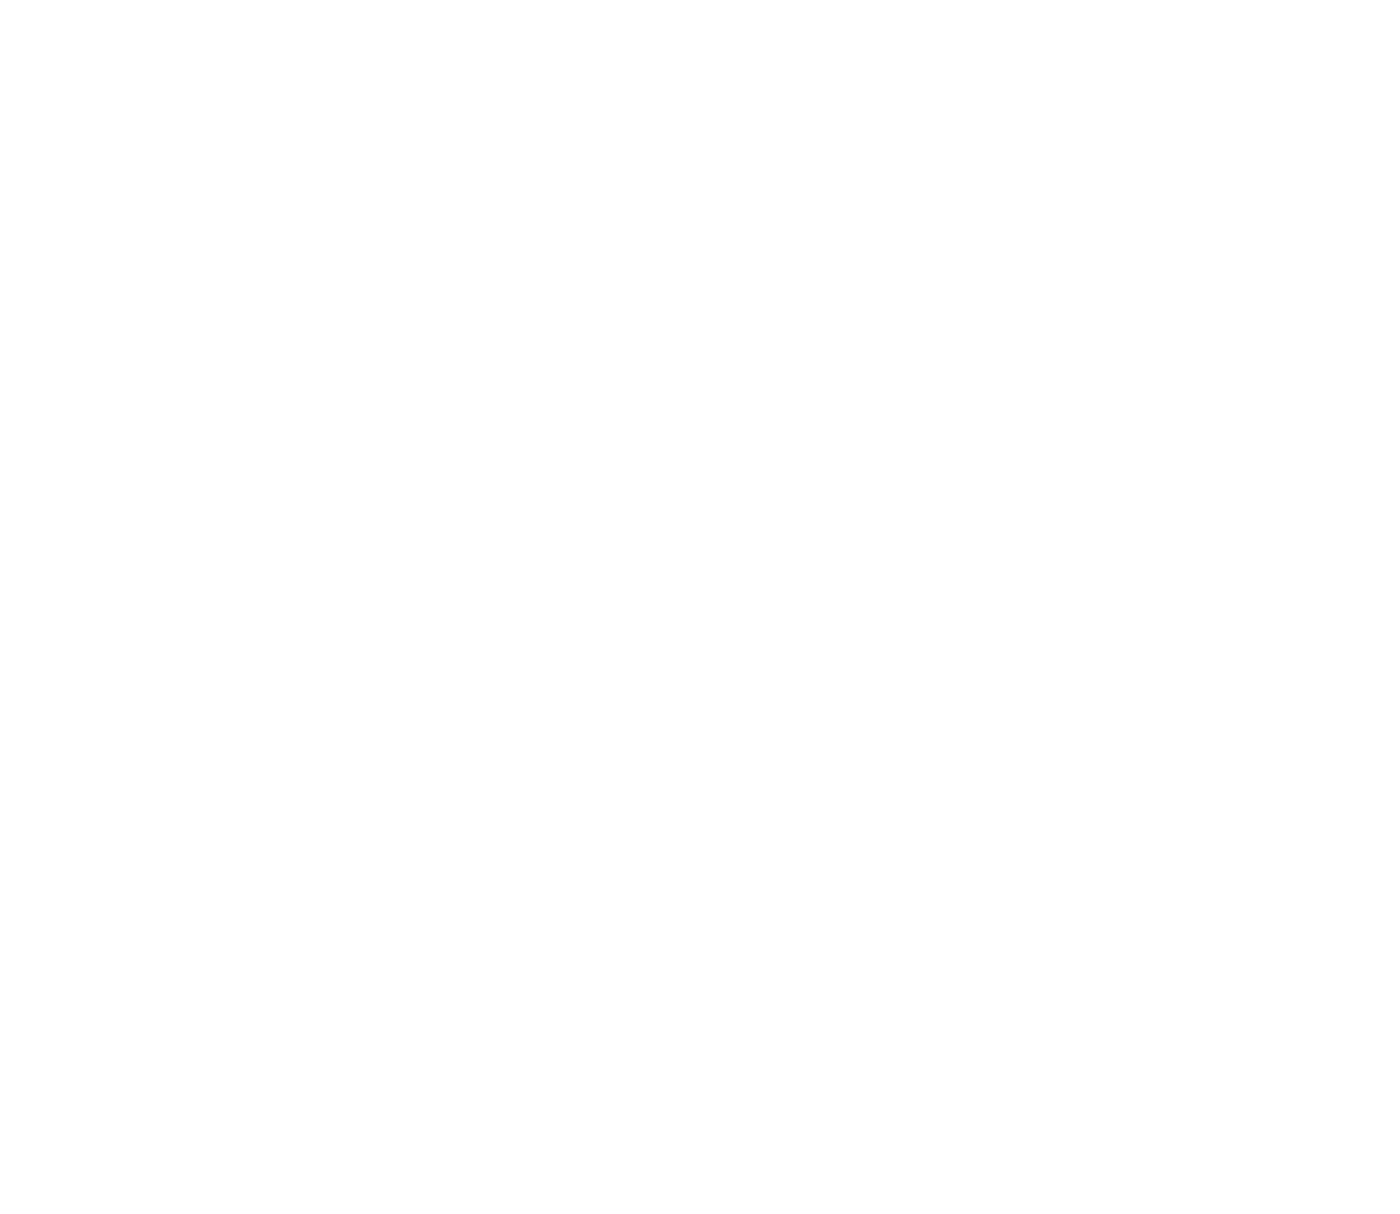

Verified navigation to SSO login page
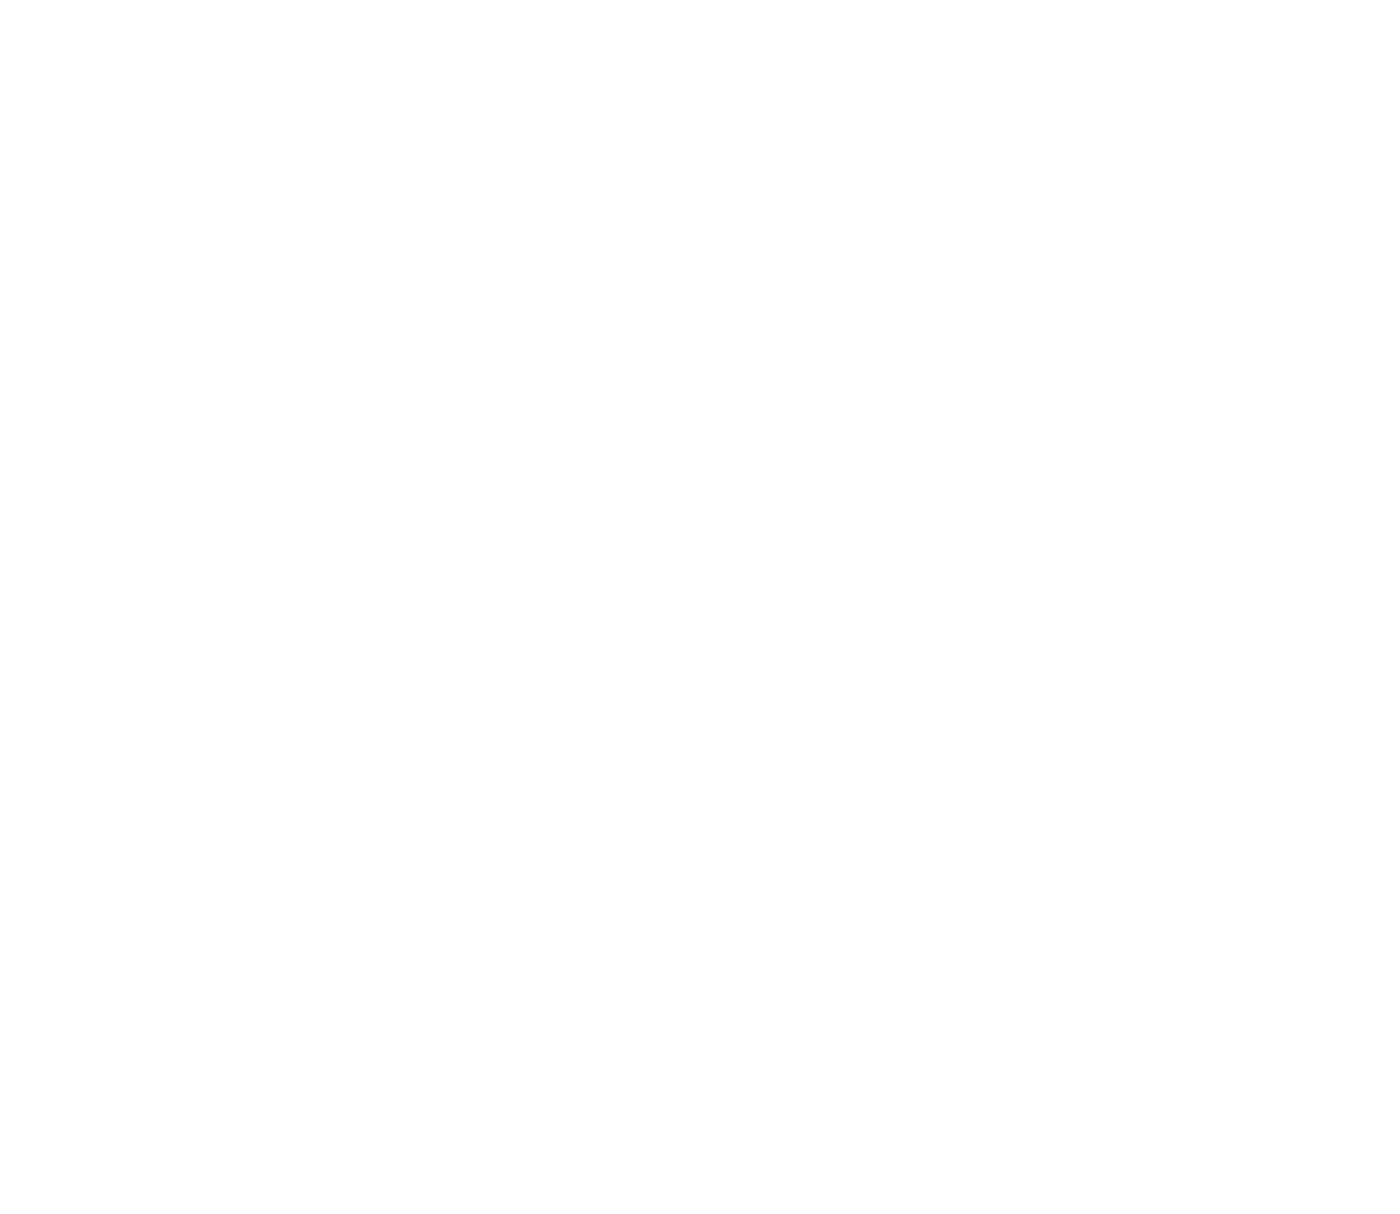

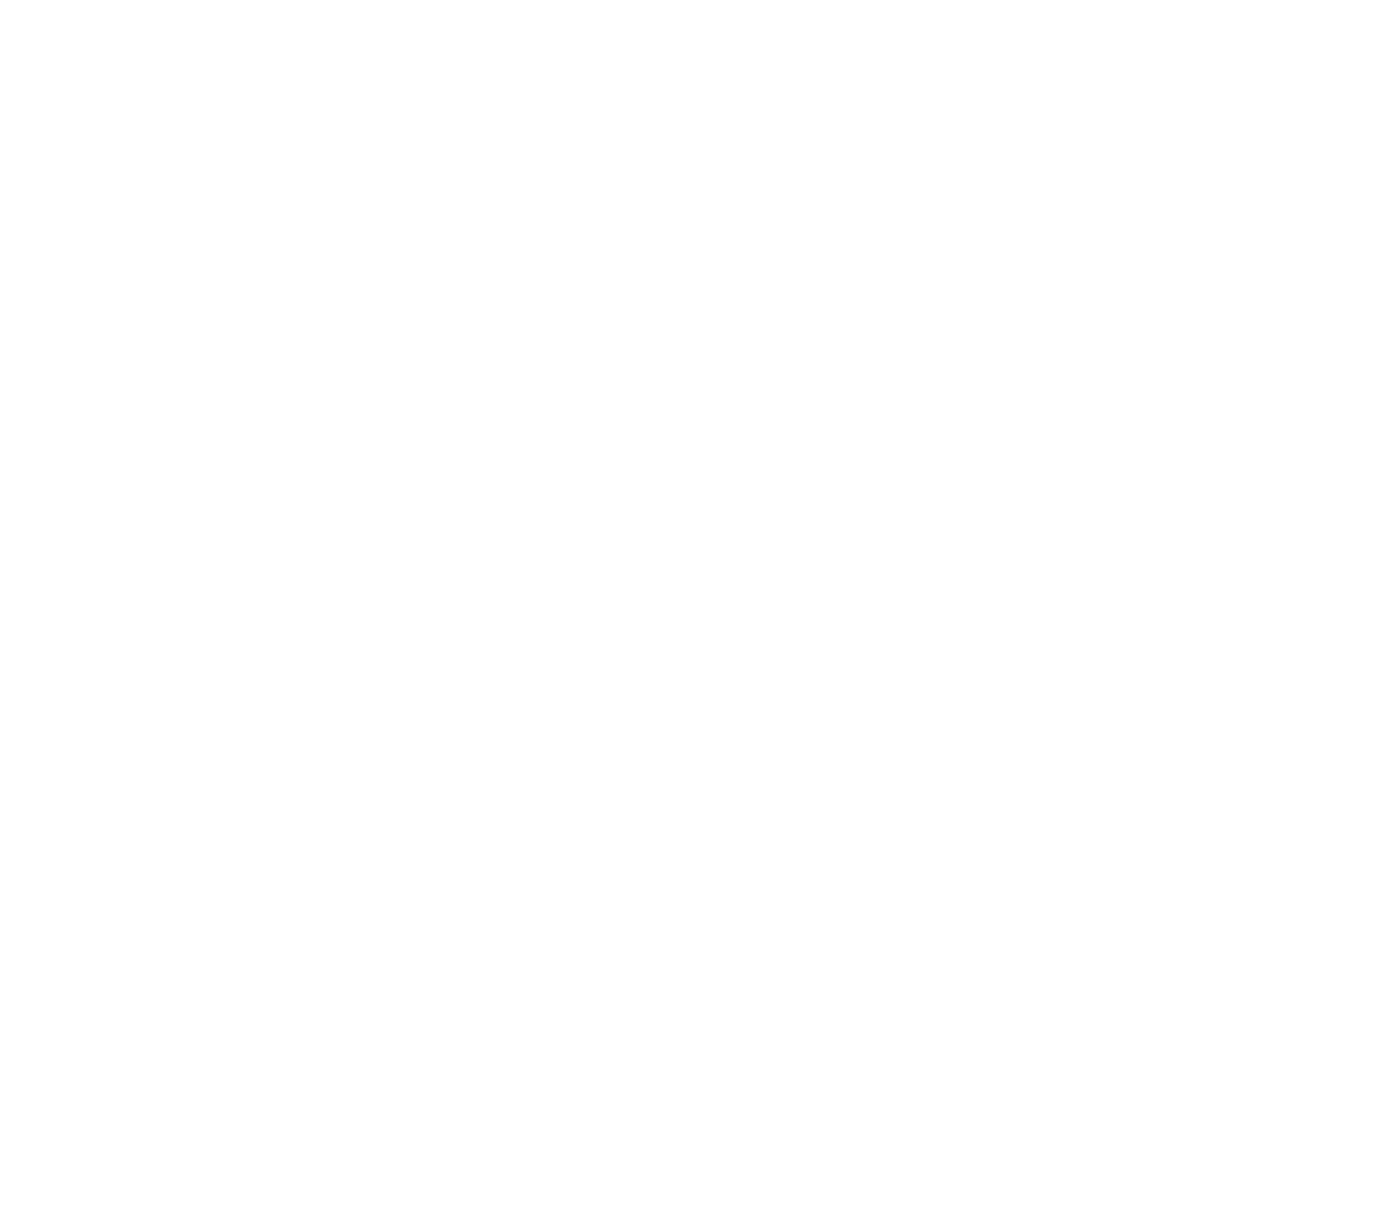